Fills out a Panda Express guest experience survey by entering a survey code, navigating through survey pages, selecting radio button options, and submitting an email address.

Starting URL: https://www.pandaguestexperience.com/

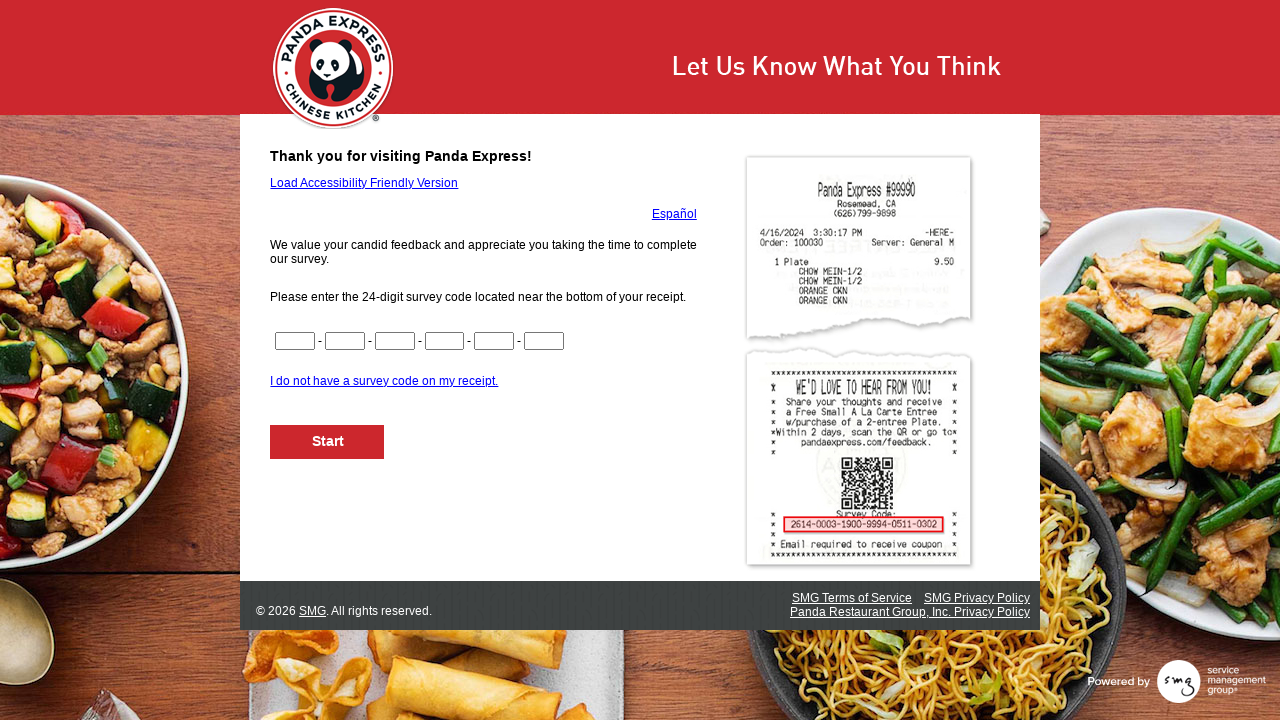

Filled survey code part 1 with '1234' on input[name='CN1']
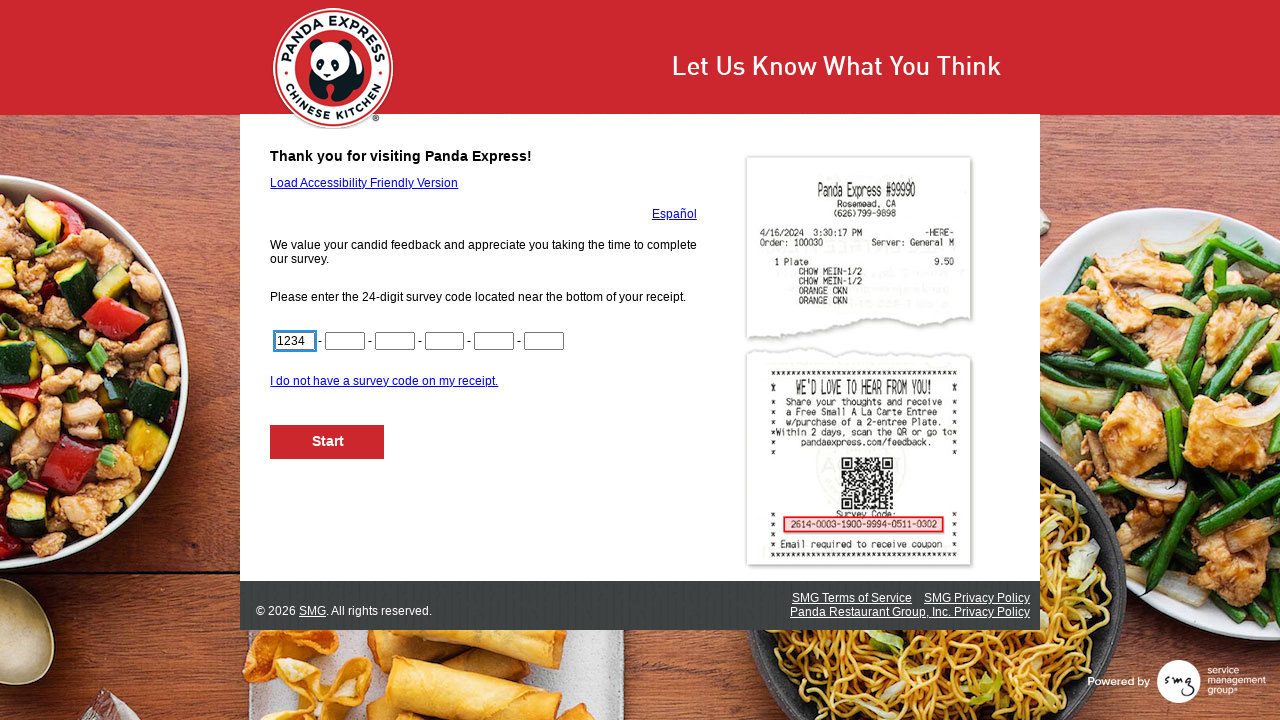

Filled survey code part 2 with '5678' on input[name='CN2']
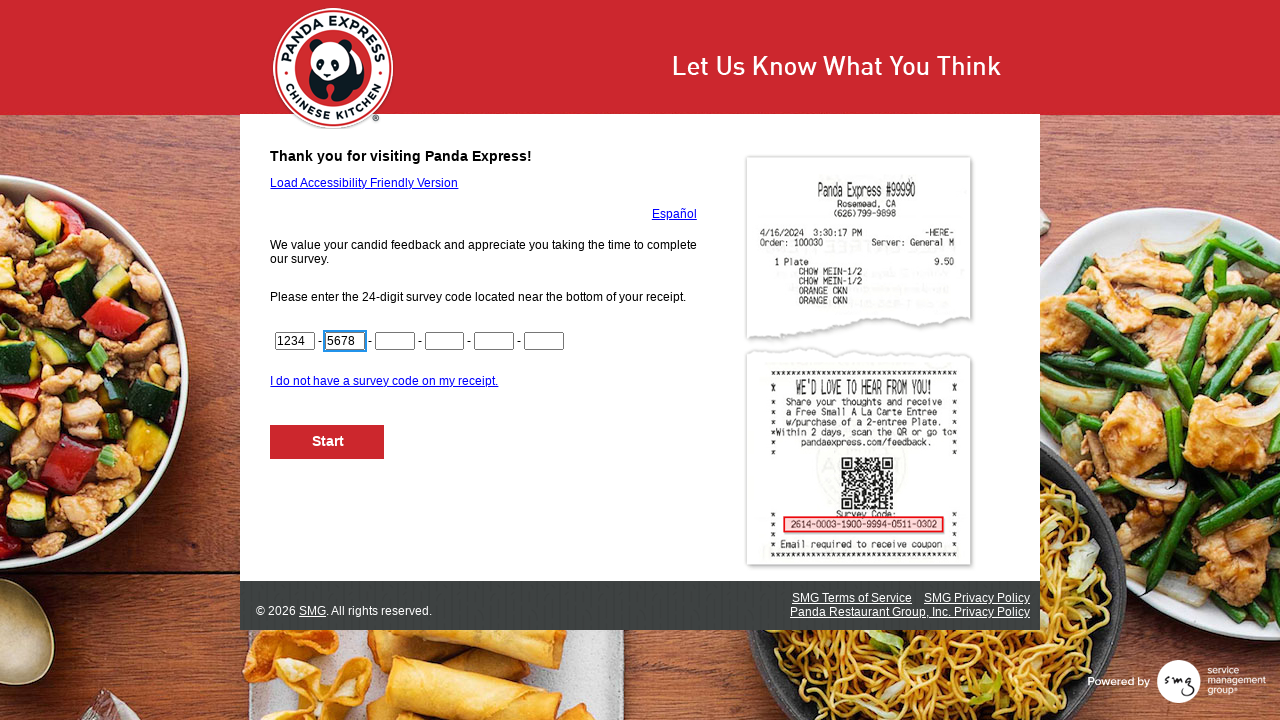

Filled survey code part 3 with '9012' on input[name='CN3']
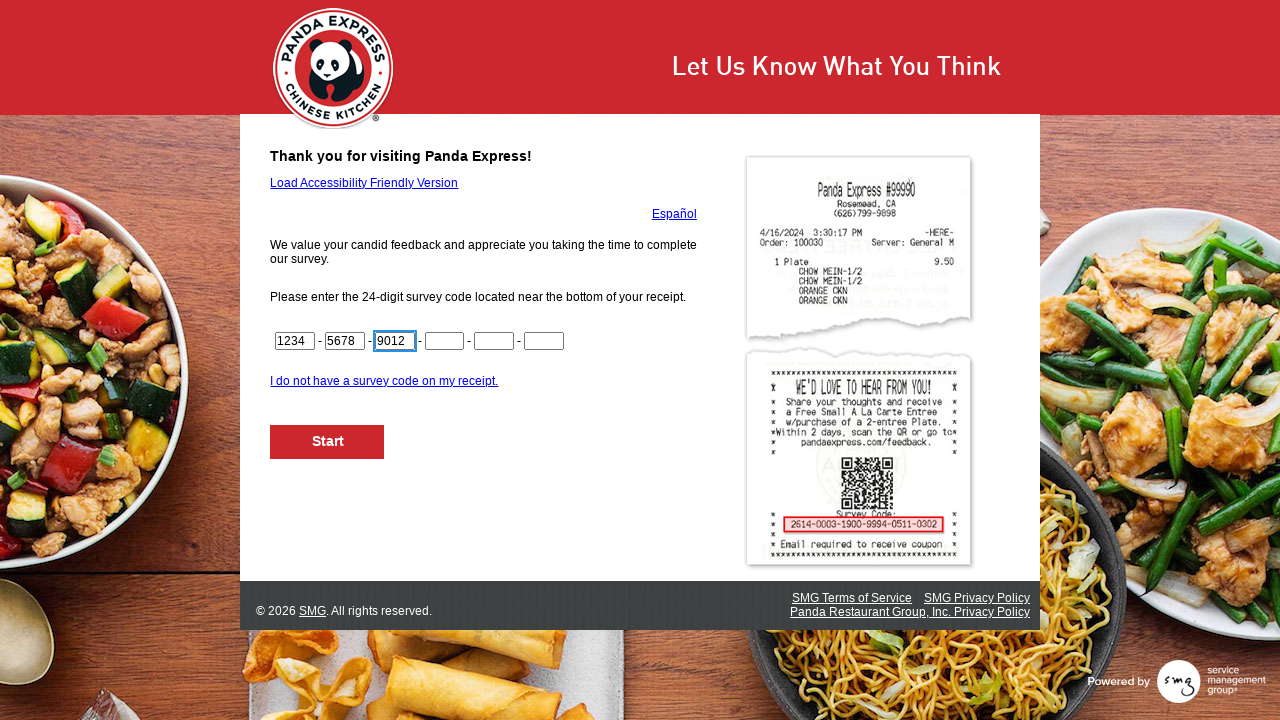

Filled survey code part 4 with '3456' on input[name='CN4']
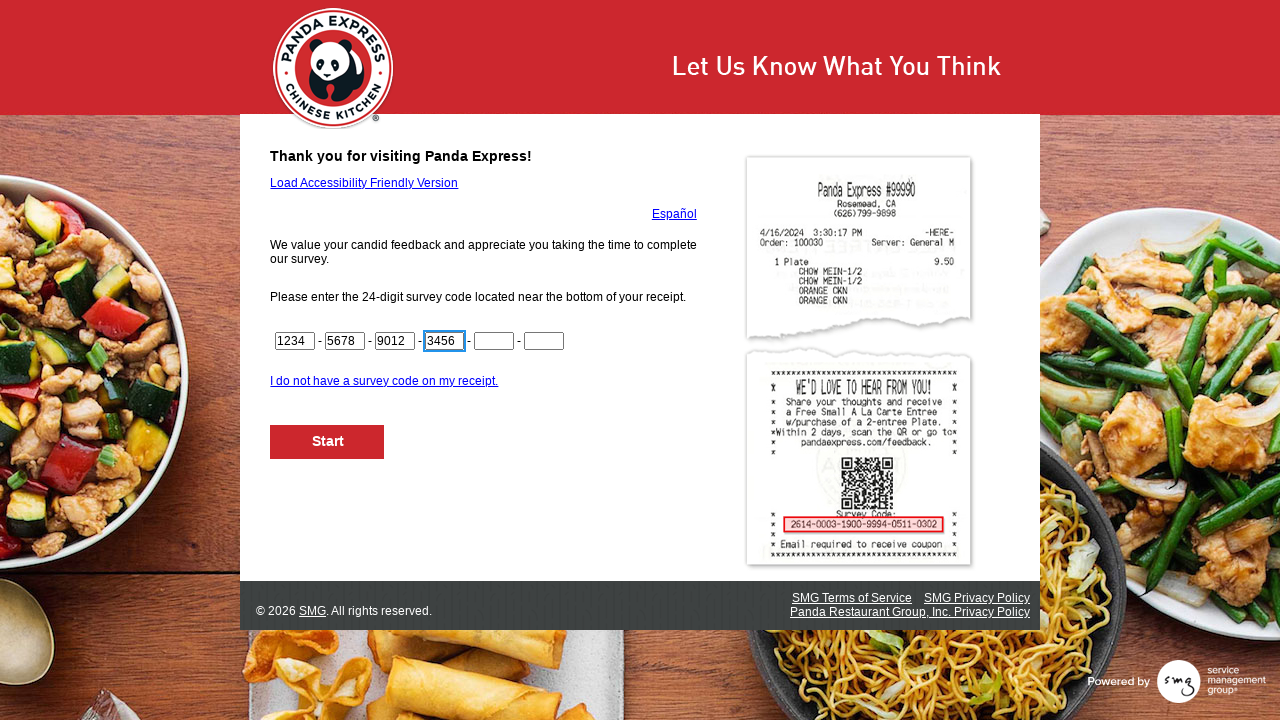

Filled survey code part 5 with '78' on input[name='CN5']
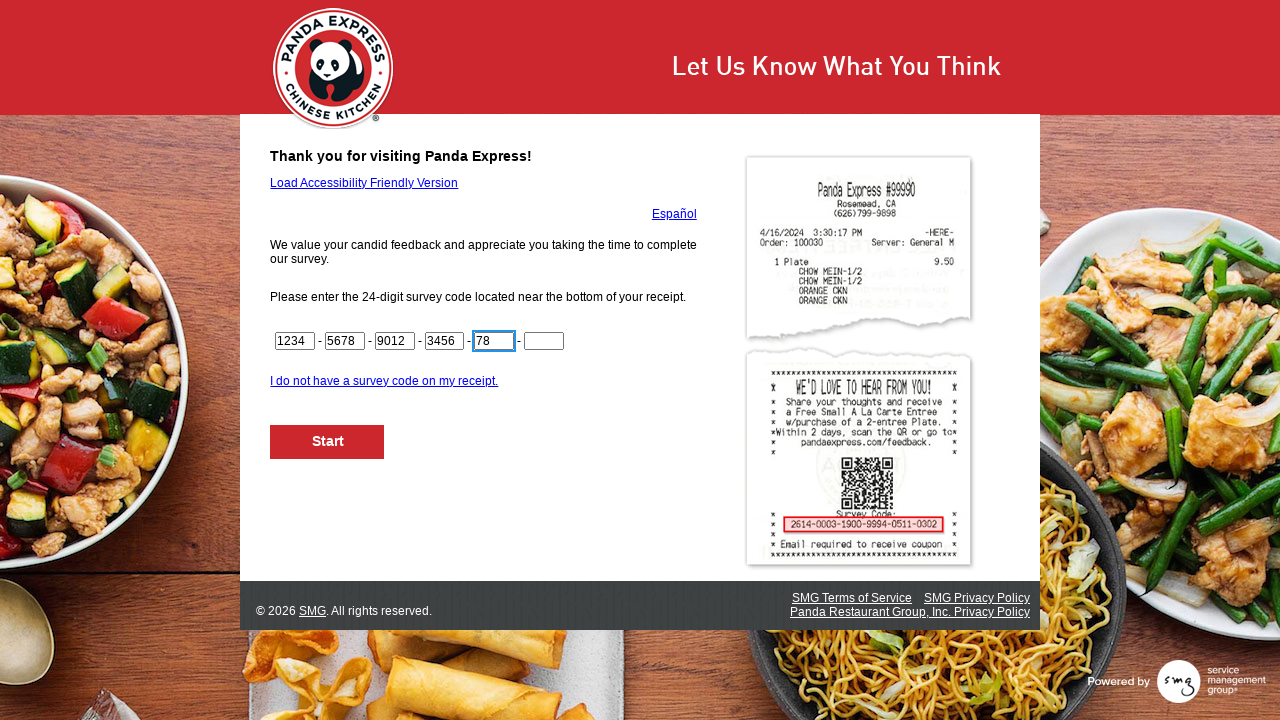

Filled last 2 digits of survey code with '90' on input[name='CN6']
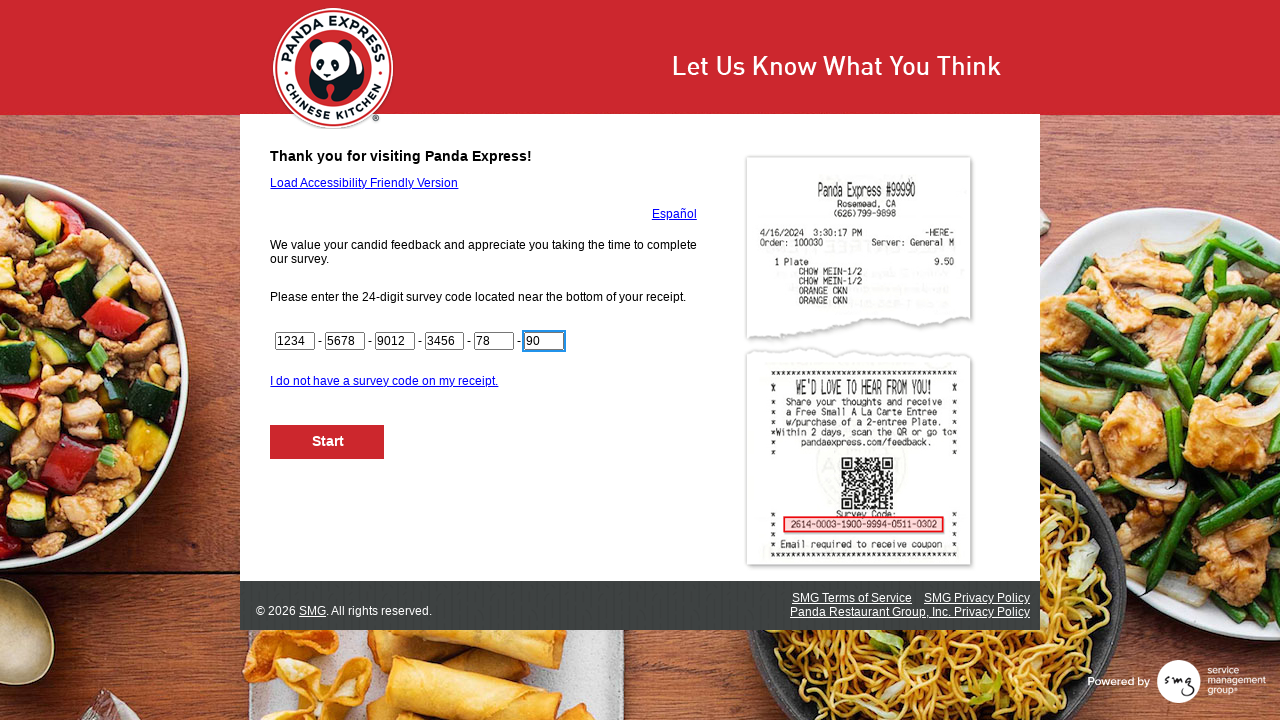

Clicked Next button to submit survey code at (328, 442) on #NextButton
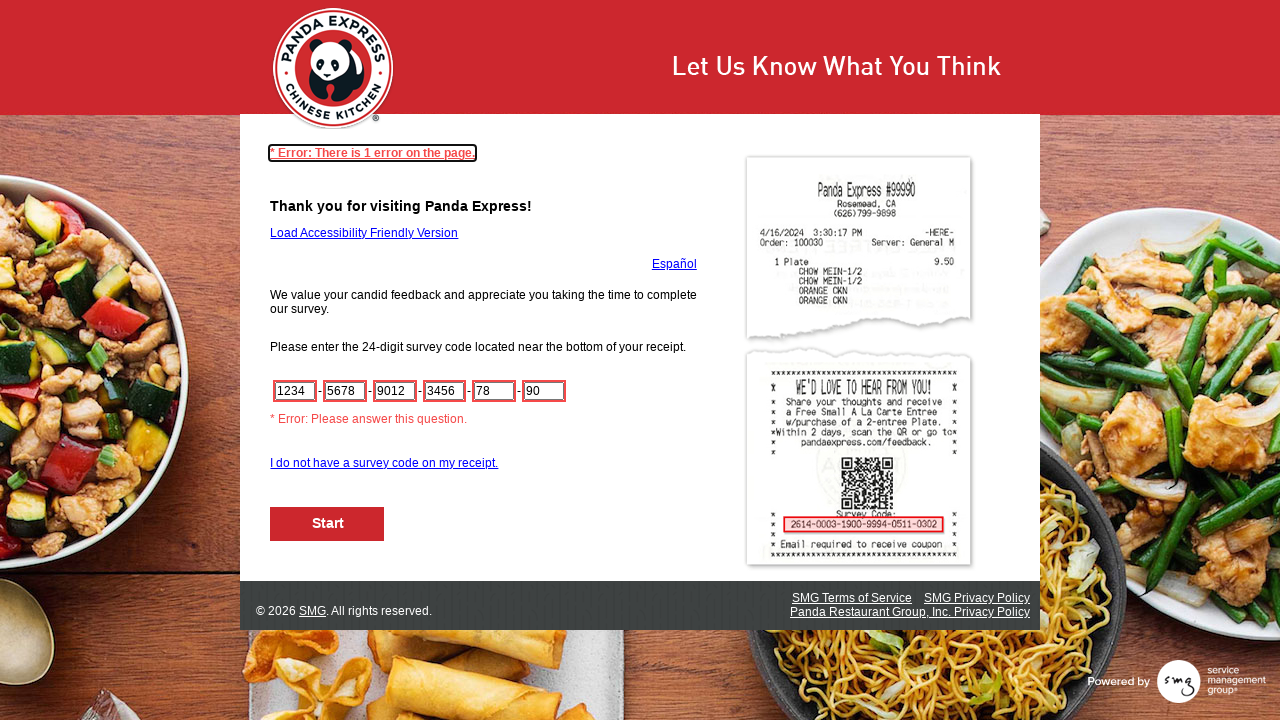

Waited for page to load after code submission
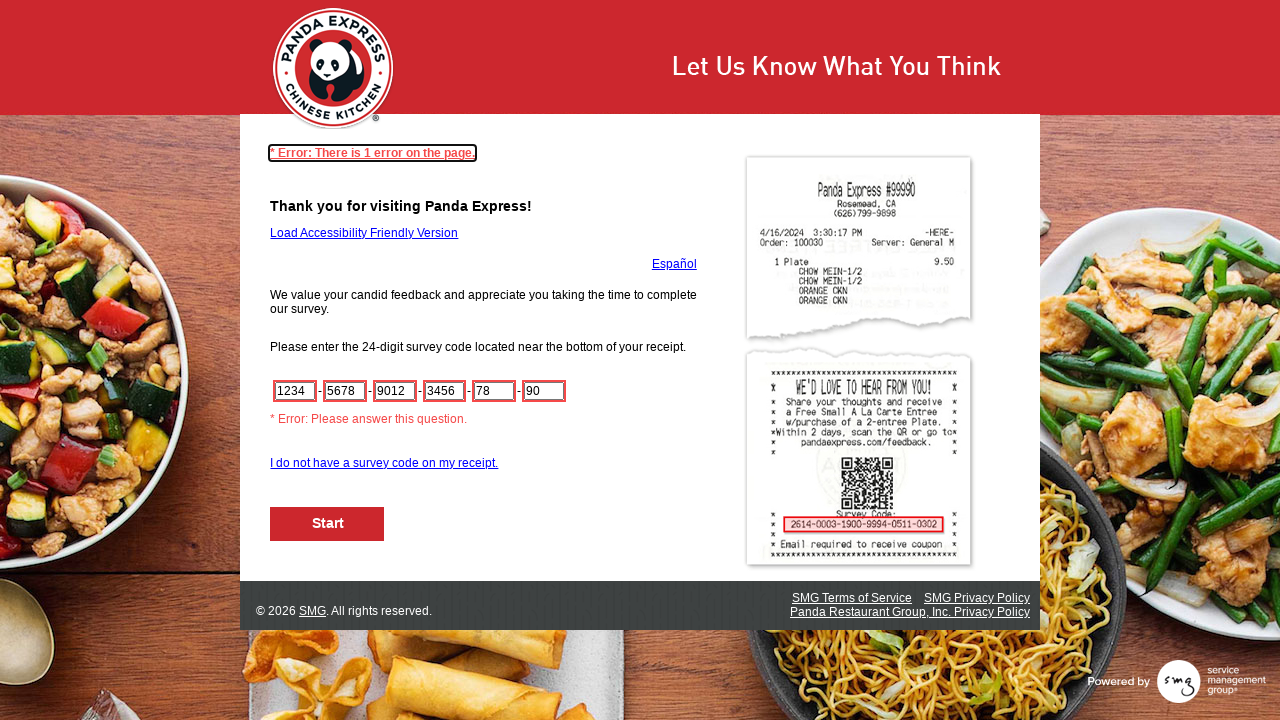

Clicked Next button to proceed to next survey page at (328, 524) on #NextButton
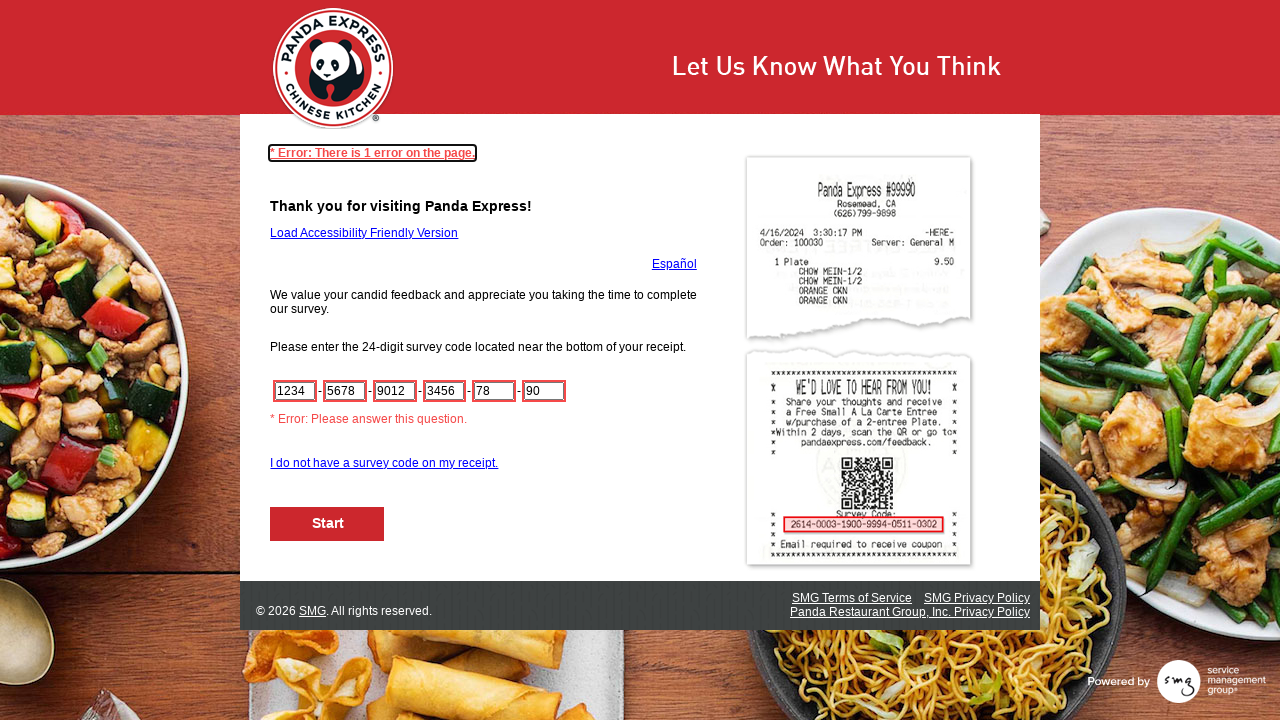

Waited for next survey page to load
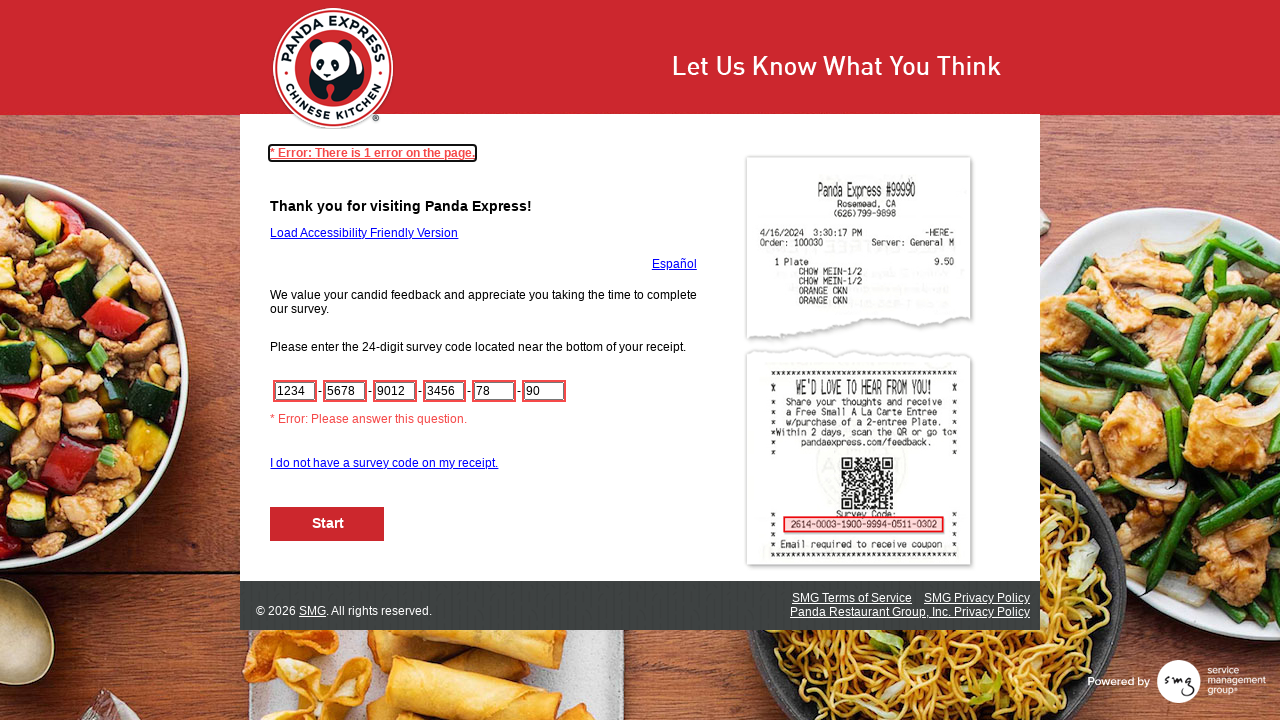

Clicked Next button to proceed to next survey page at (328, 524) on #NextButton
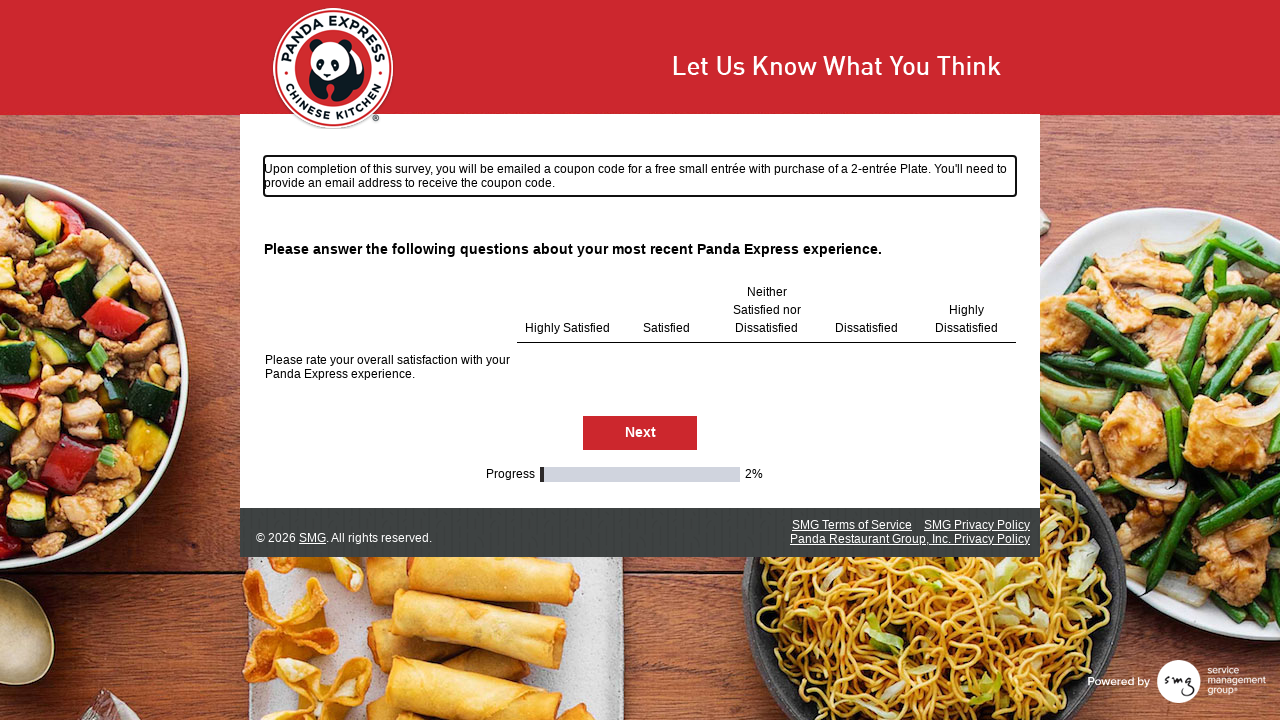

Waited for next survey page to load
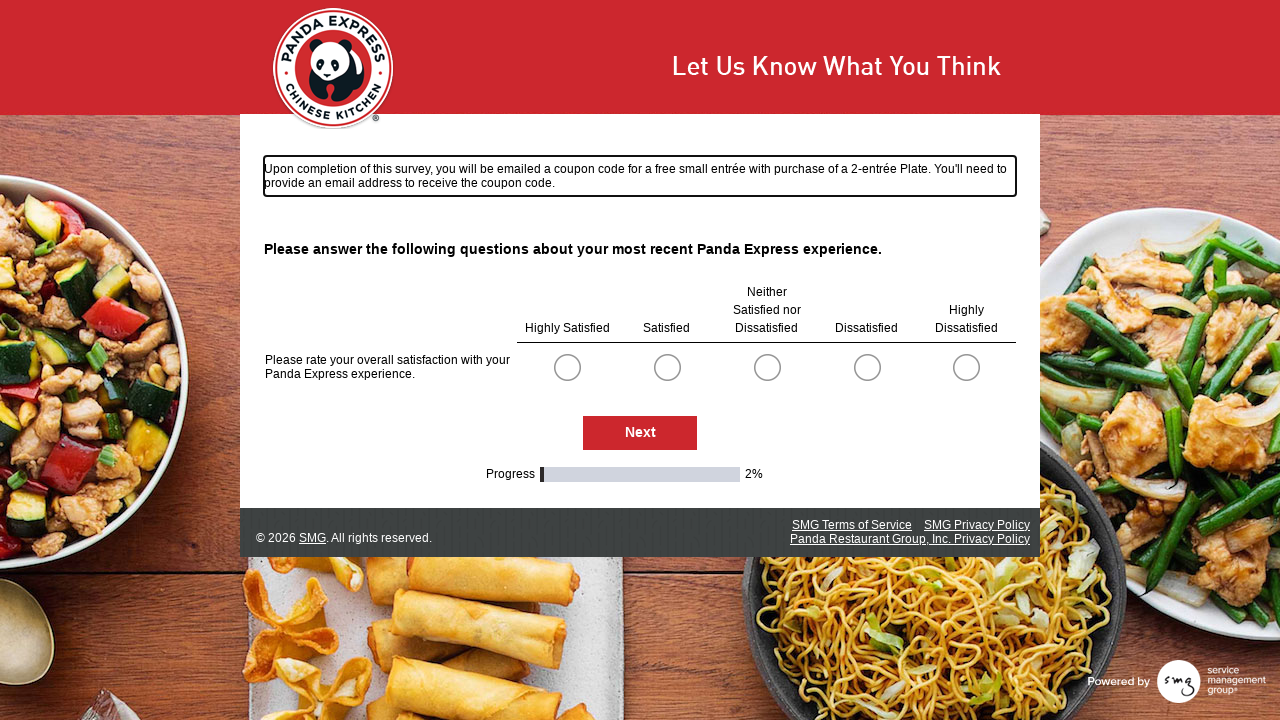

Selected radio button option at index 0 at (567, 367) on .radioSimpleInput >> nth=0
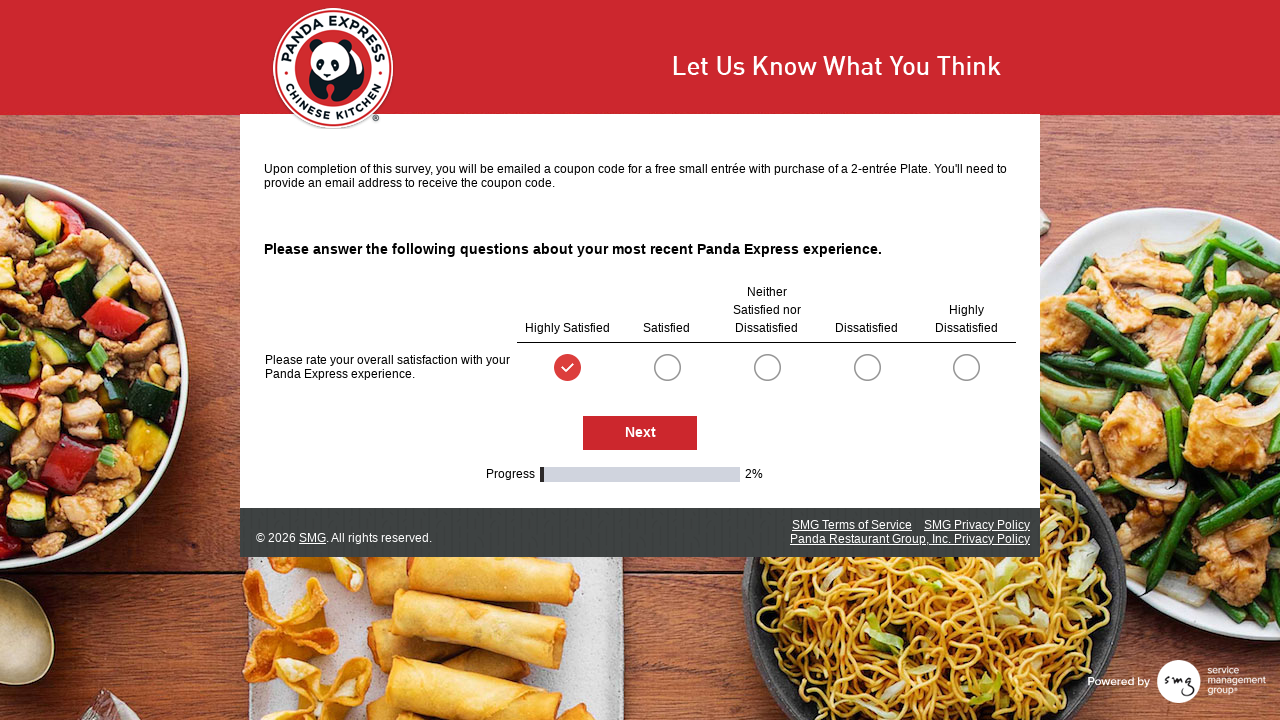

Clicked Next button to proceed to next survey page at (640, 433) on #NextButton
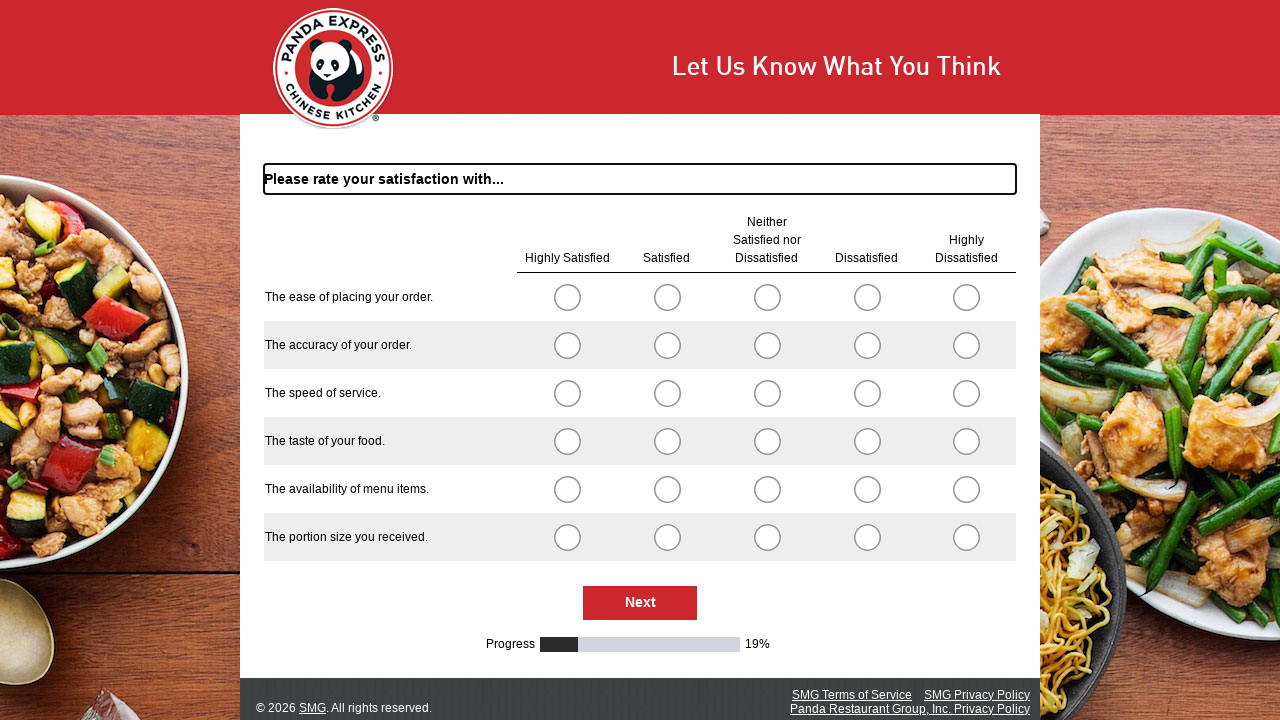

Waited for next survey page to load
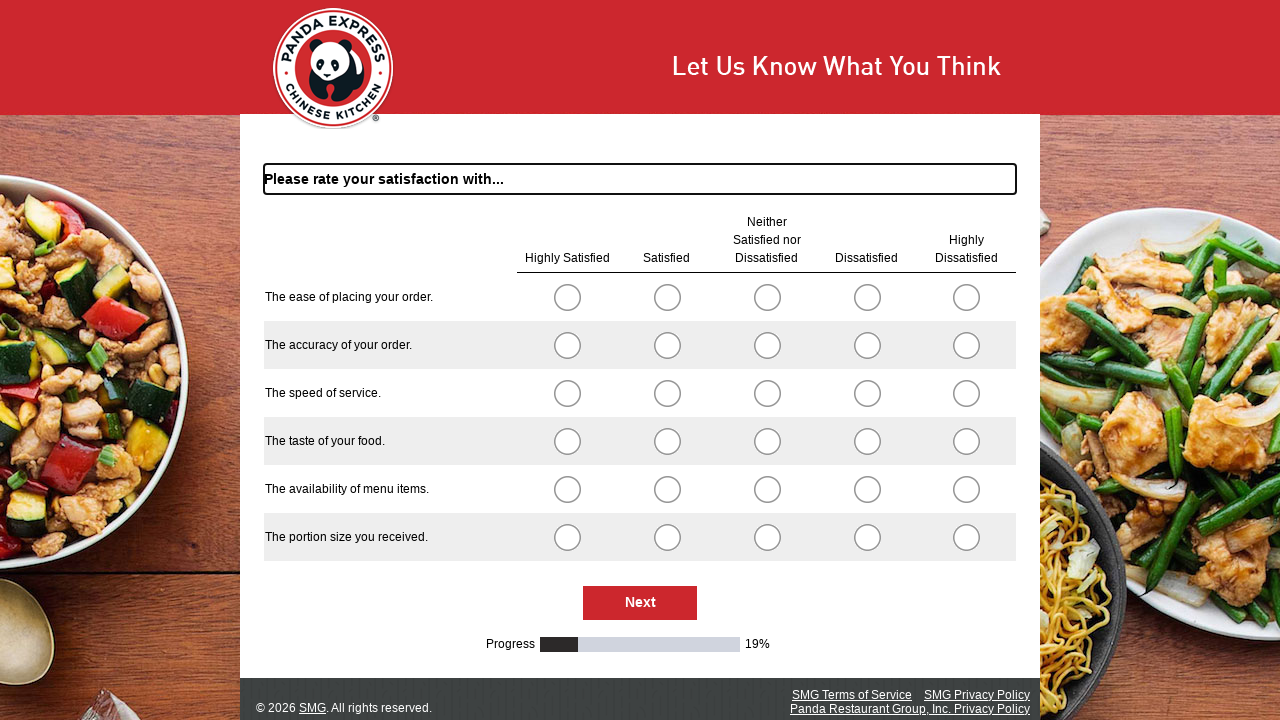

Selected radio button option at index 0 at (567, 297) on .radioSimpleInput >> nth=0
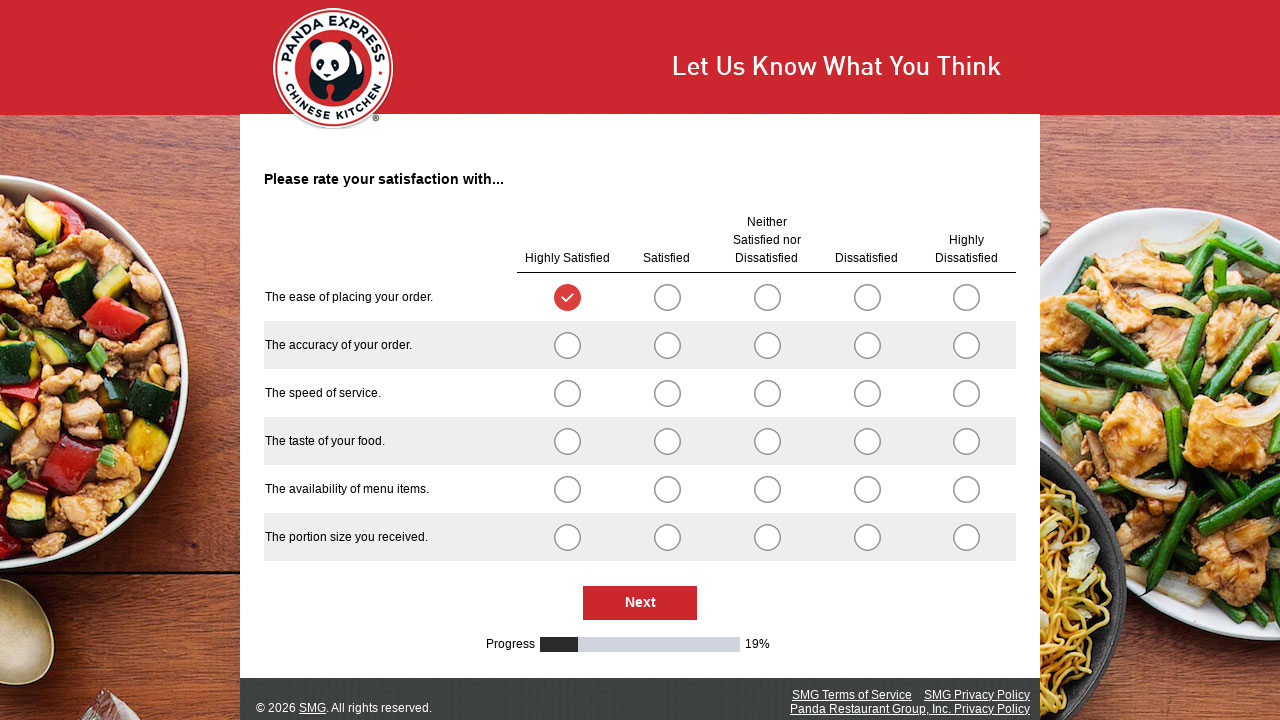

Selected radio button option at index 5 at (567, 345) on .radioSimpleInput >> nth=5
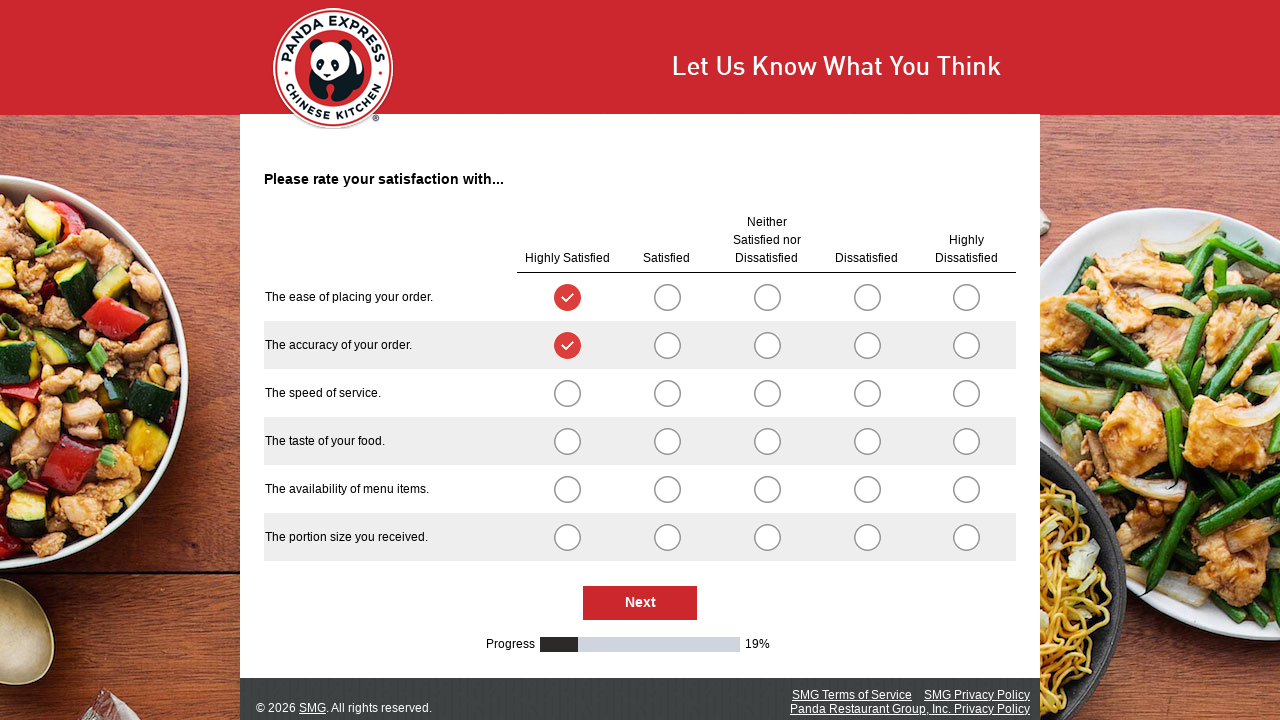

Selected radio button option at index 10 at (567, 393) on .radioSimpleInput >> nth=10
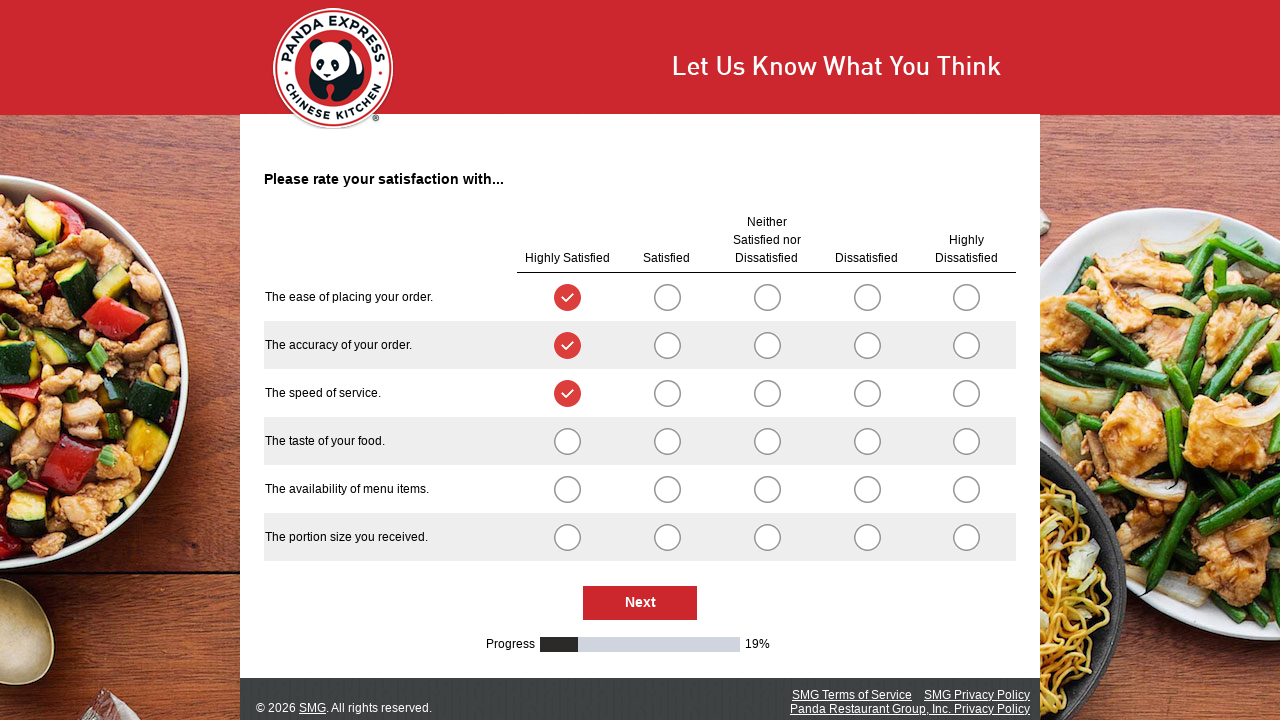

Selected radio button option at index 15 at (567, 441) on .radioSimpleInput >> nth=15
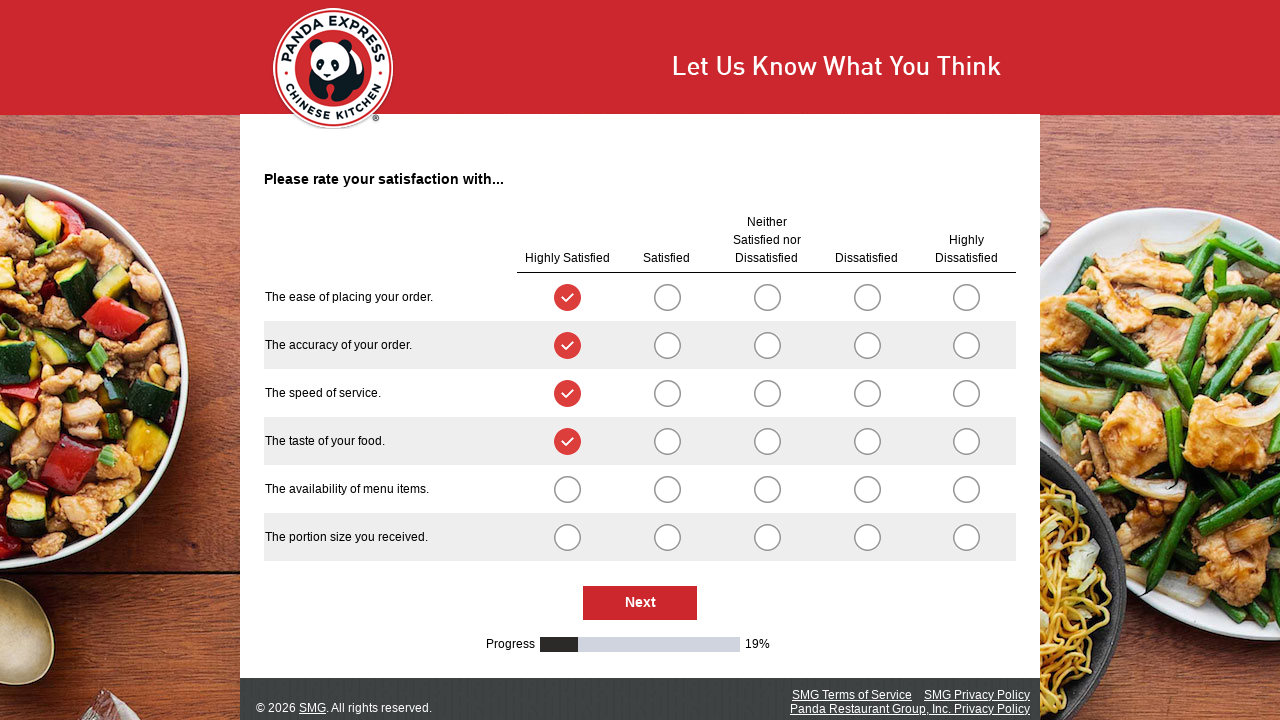

Selected radio button option at index 20 at (567, 489) on .radioSimpleInput >> nth=20
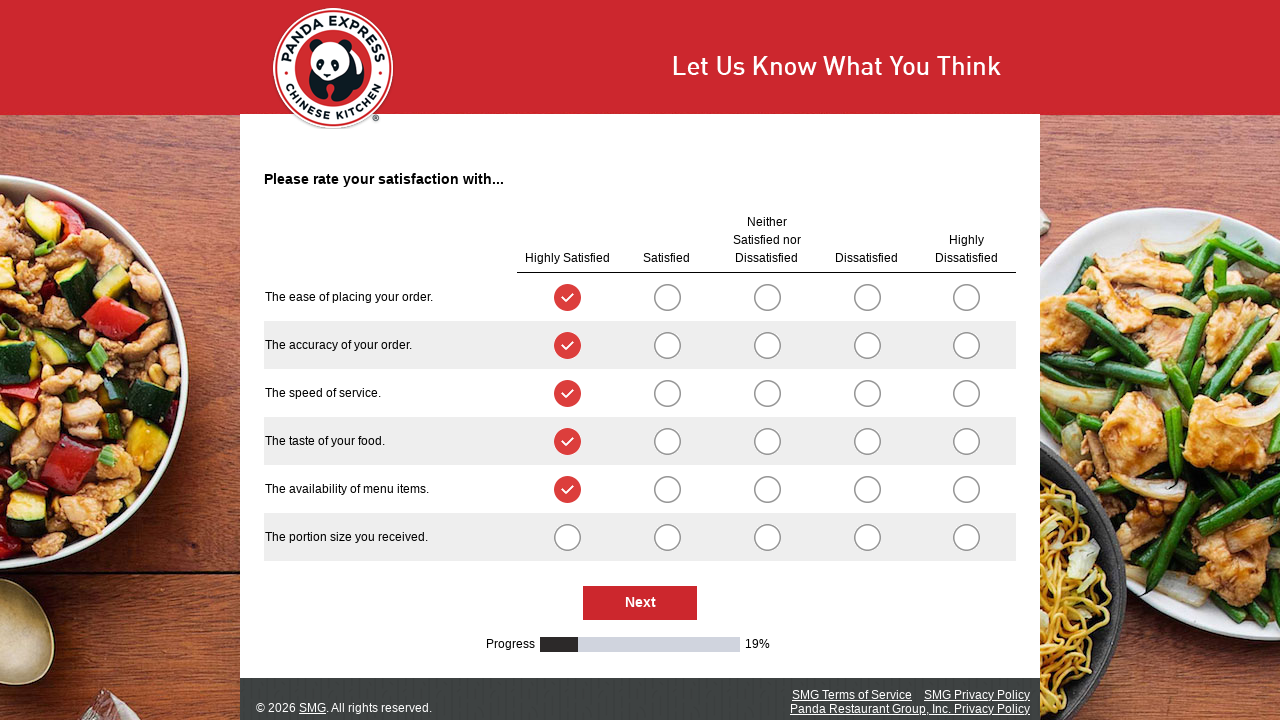

Selected radio button option at index 25 at (567, 537) on .radioSimpleInput >> nth=25
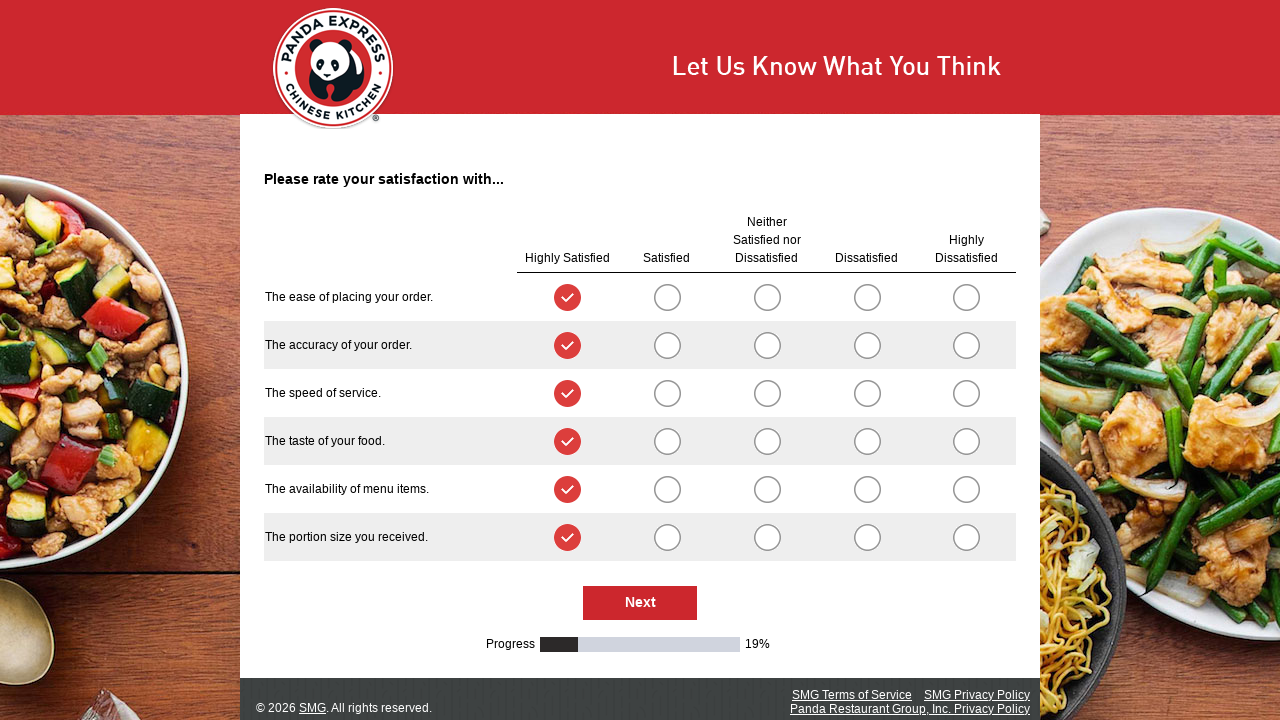

Clicked Next button to proceed to next survey page at (640, 603) on #NextButton
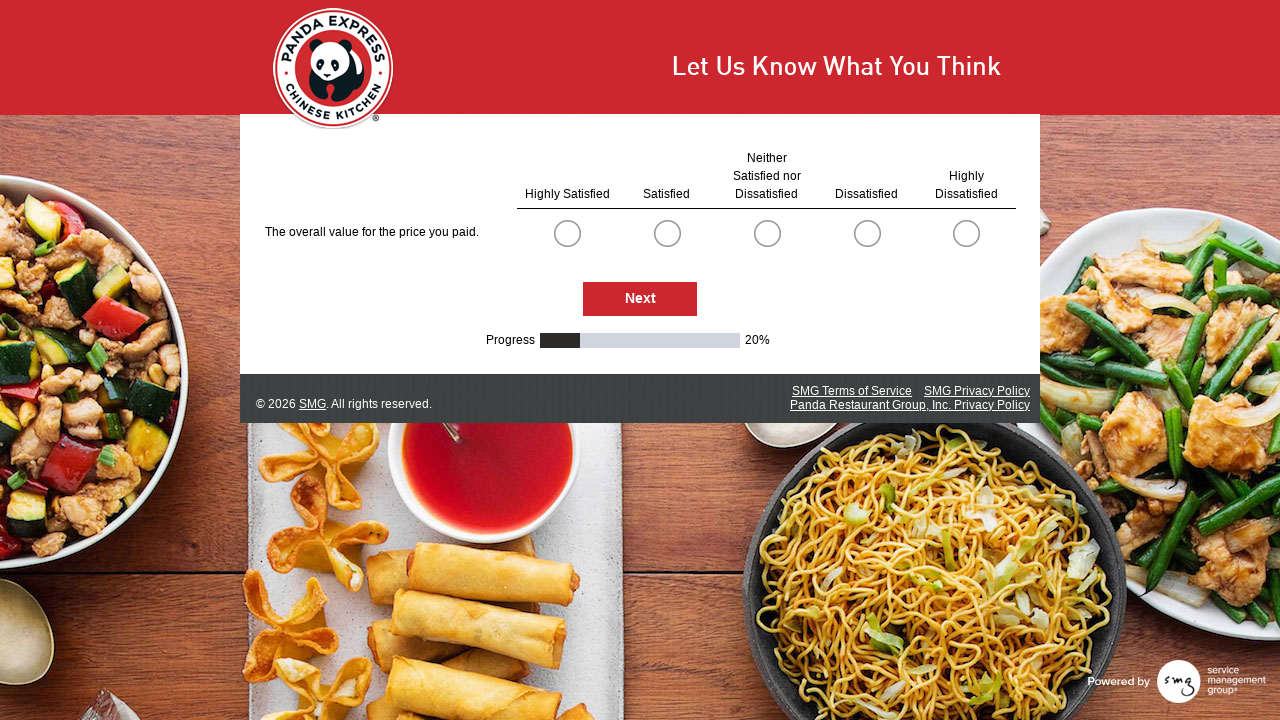

Waited for next survey page to load
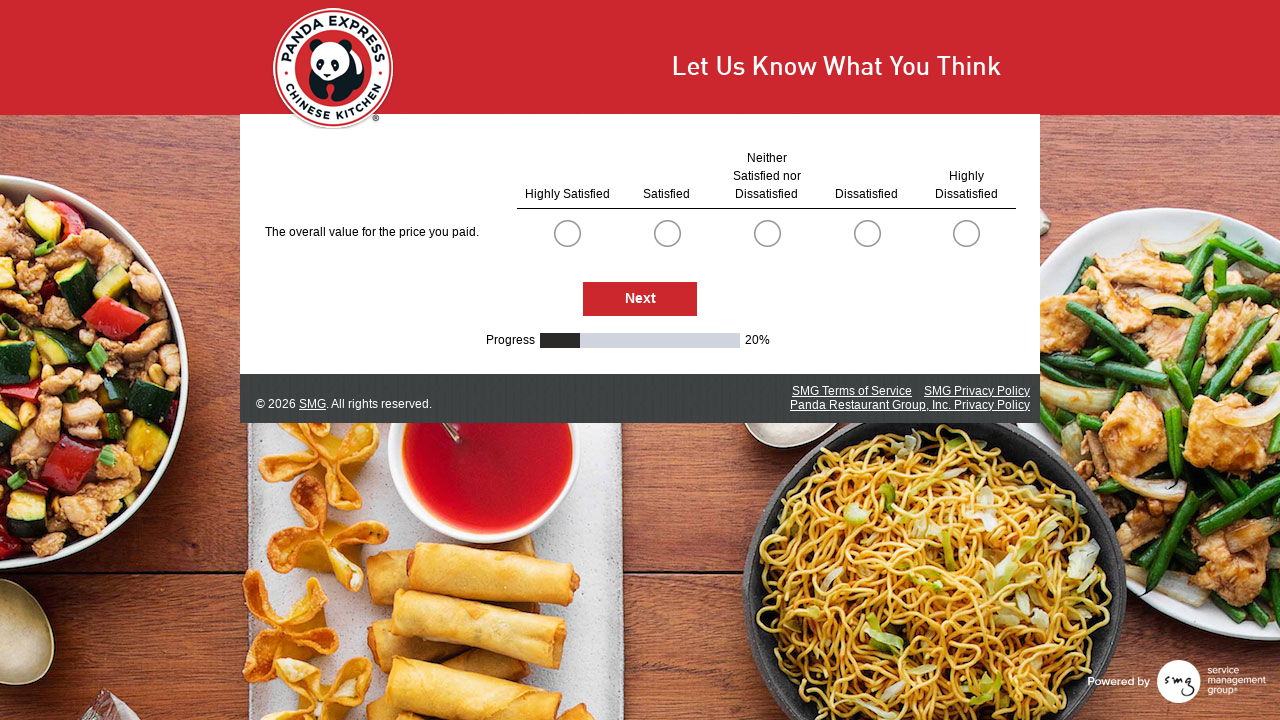

Selected radio button option at index 0 at (567, 233) on .radioSimpleInput >> nth=0
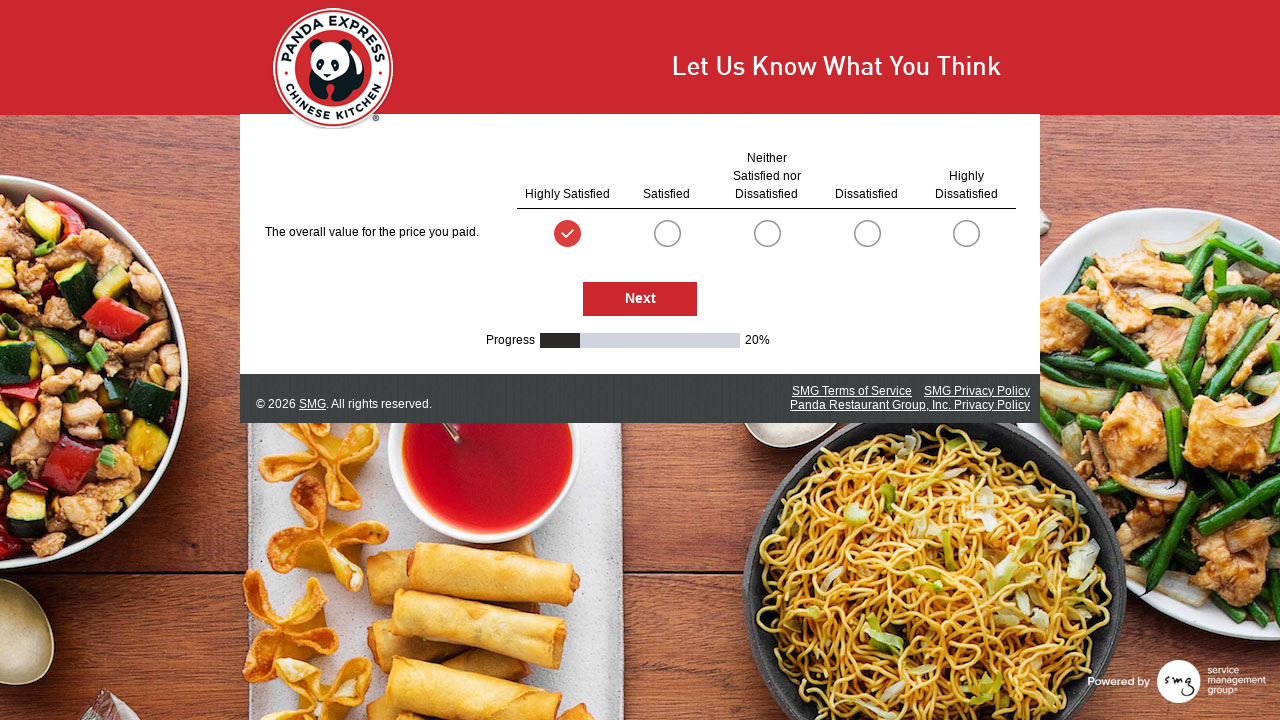

Clicked Next button to proceed to next survey page at (640, 299) on #NextButton
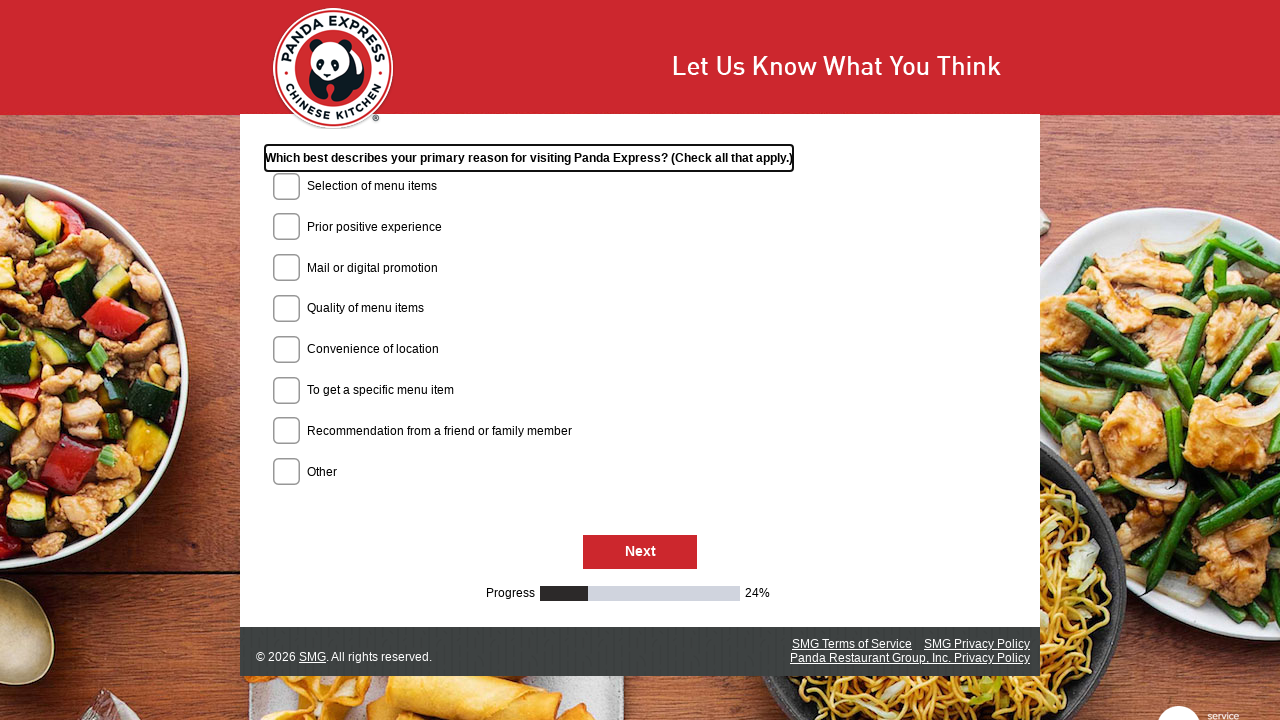

Waited for next survey page to load
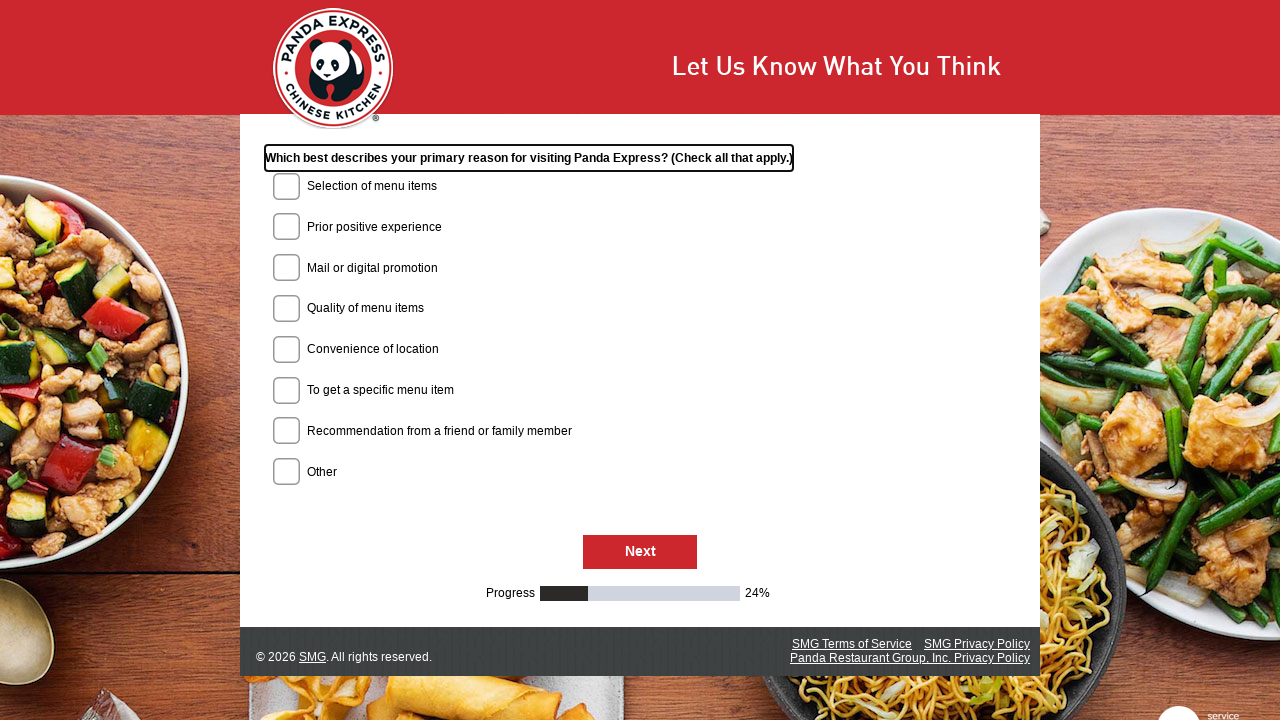

Clicked Next button to proceed to next survey page at (640, 553) on #NextButton
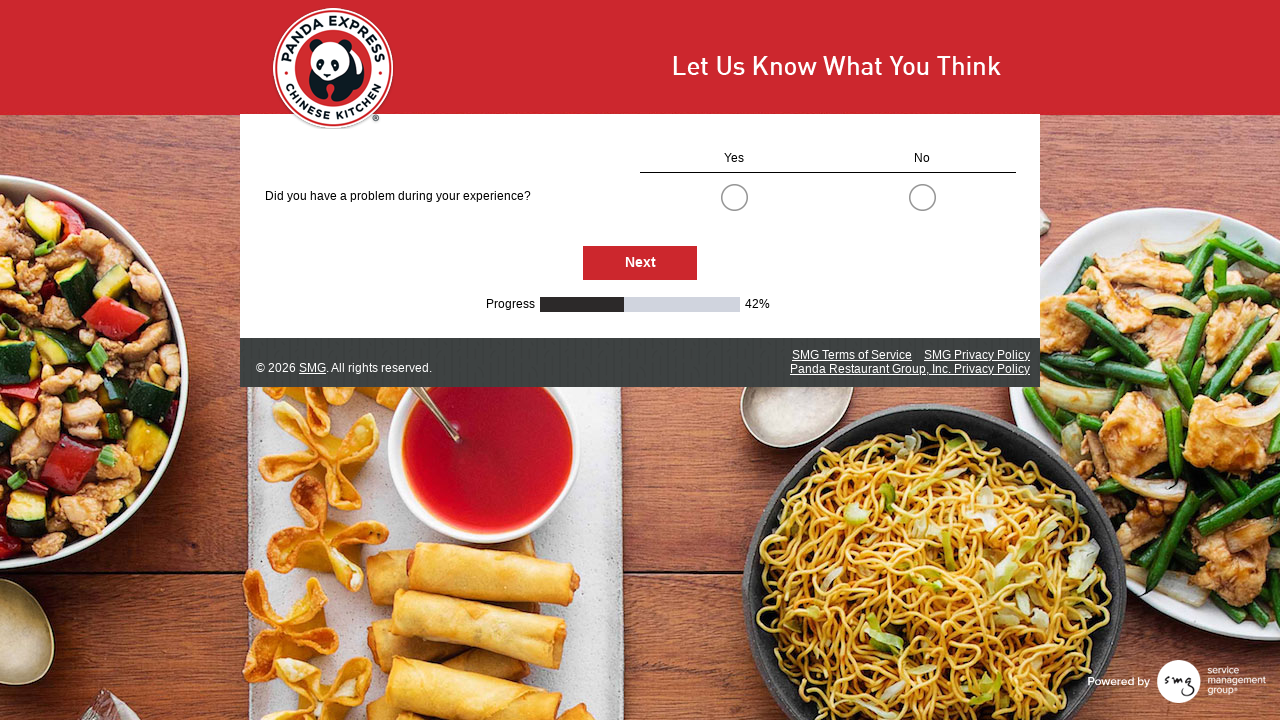

Waited for next survey page to load
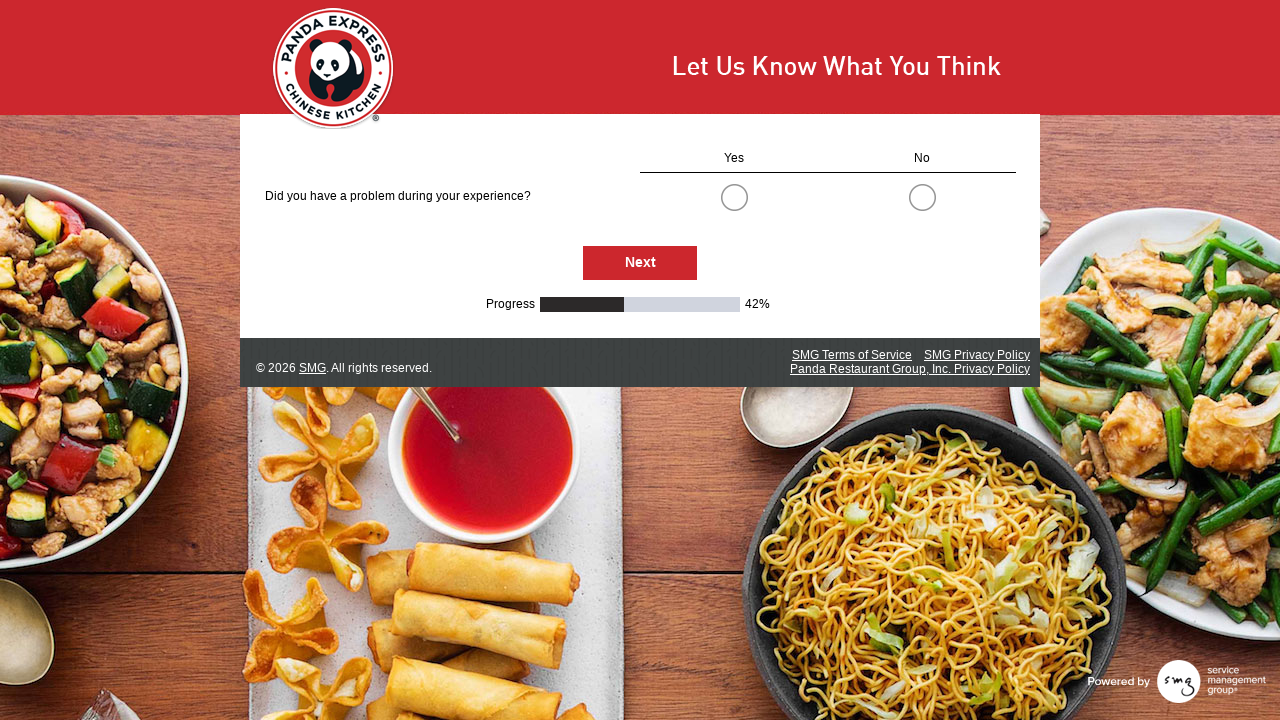

Selected radio button option at index 0 at (734, 197) on .radioSimpleInput >> nth=0
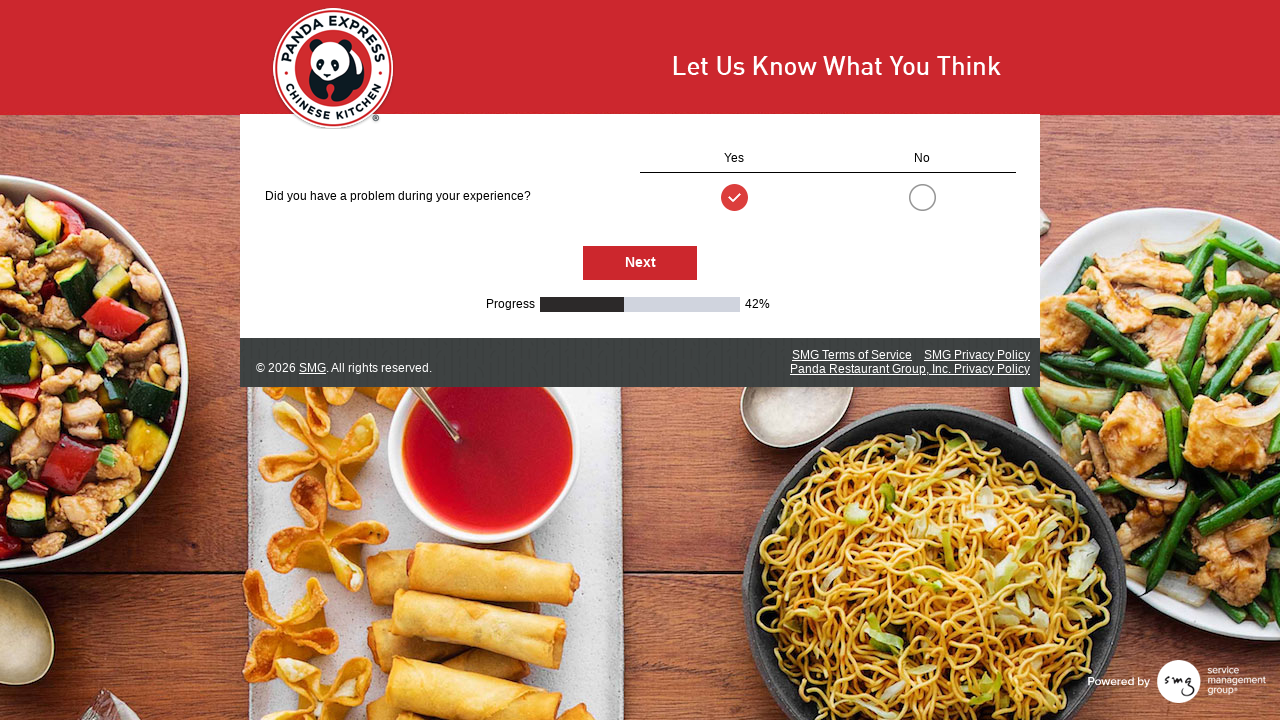

Clicked Next button to proceed to next survey page at (640, 263) on #NextButton
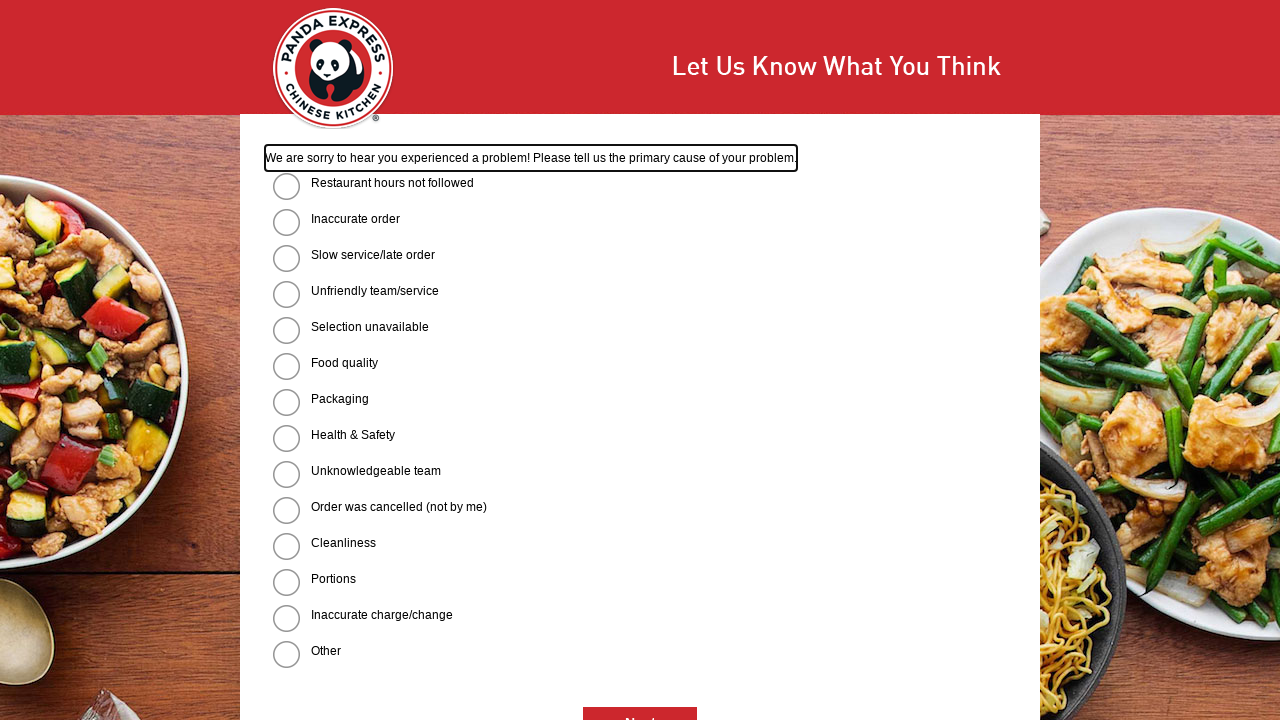

Waited for next survey page to load
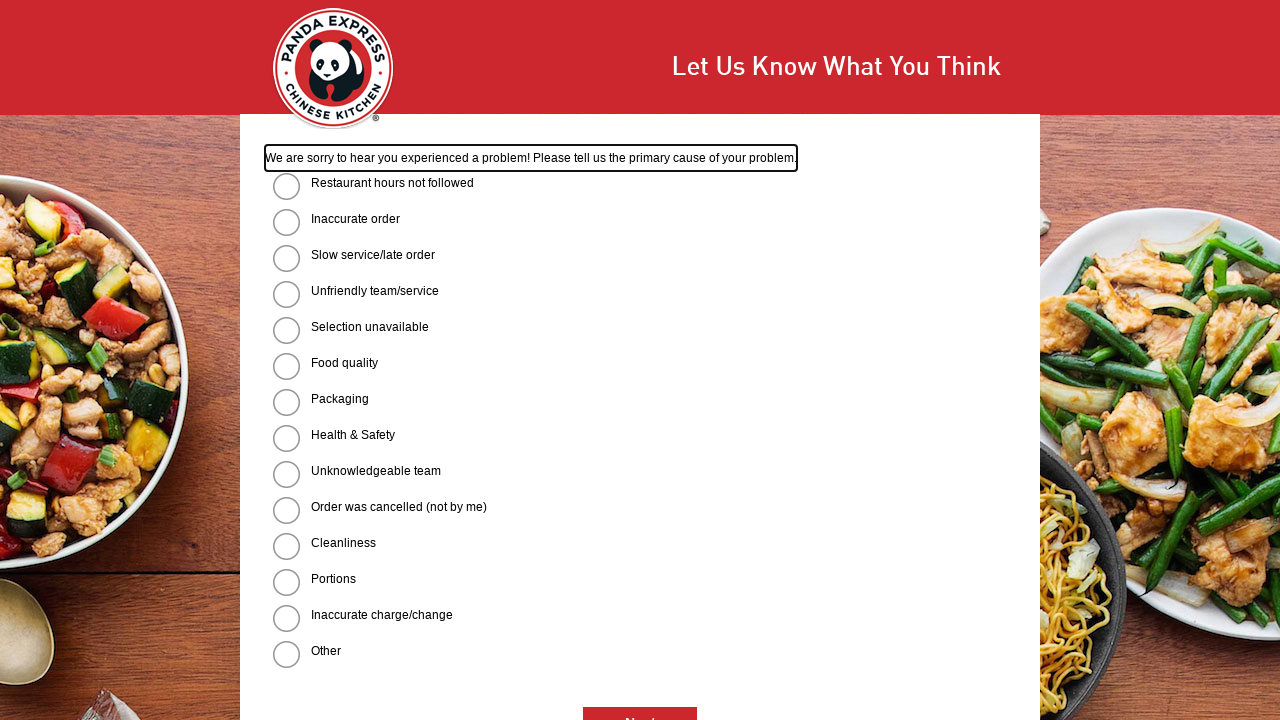

Selected radio button option at index 0 at (286, 186) on .radioSimpleInput >> nth=0
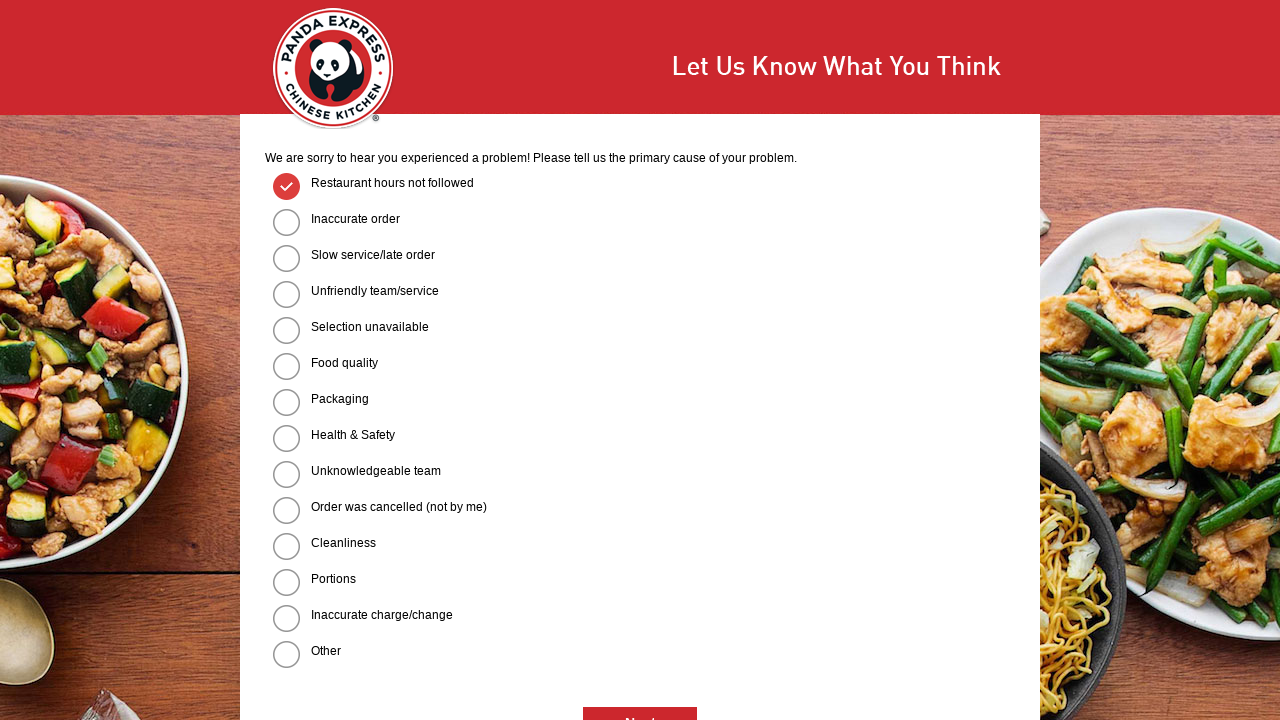

Selected radio button option at index 5 at (286, 366) on .radioSimpleInput >> nth=5
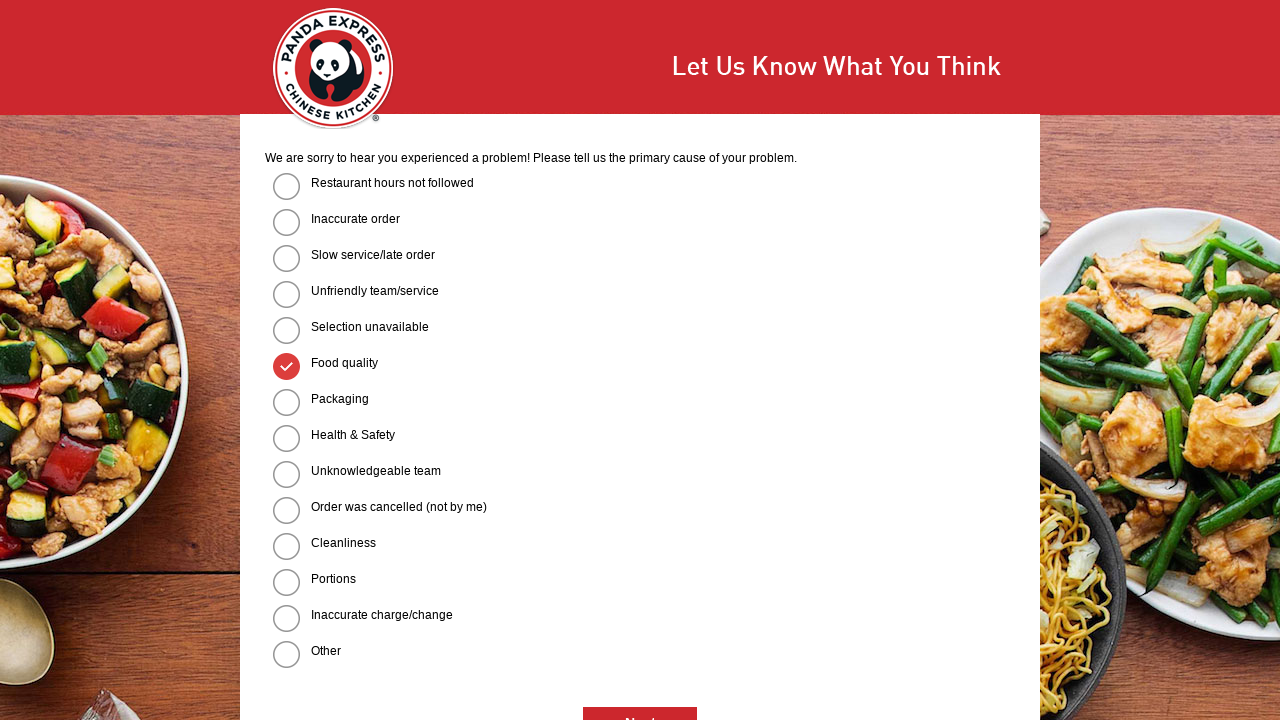

Selected radio button option at index 10 at (286, 546) on .radioSimpleInput >> nth=10
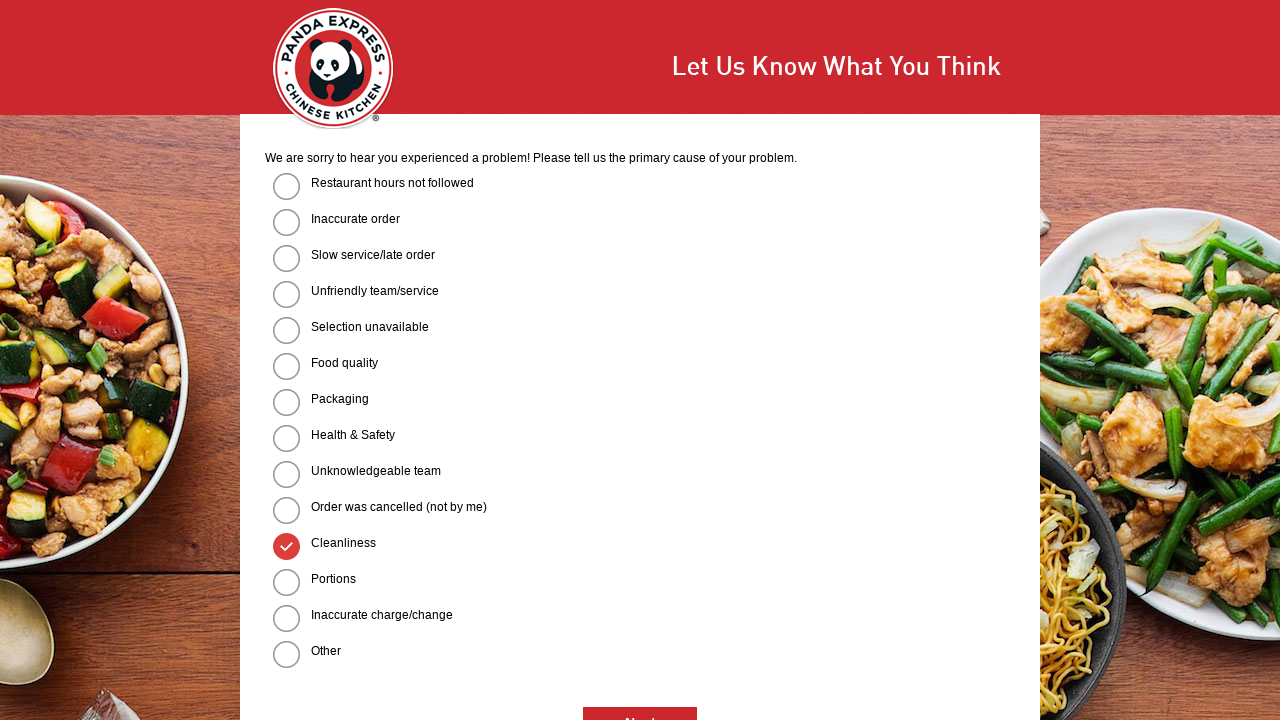

Clicked Next button to proceed to next survey page at (640, 703) on #NextButton
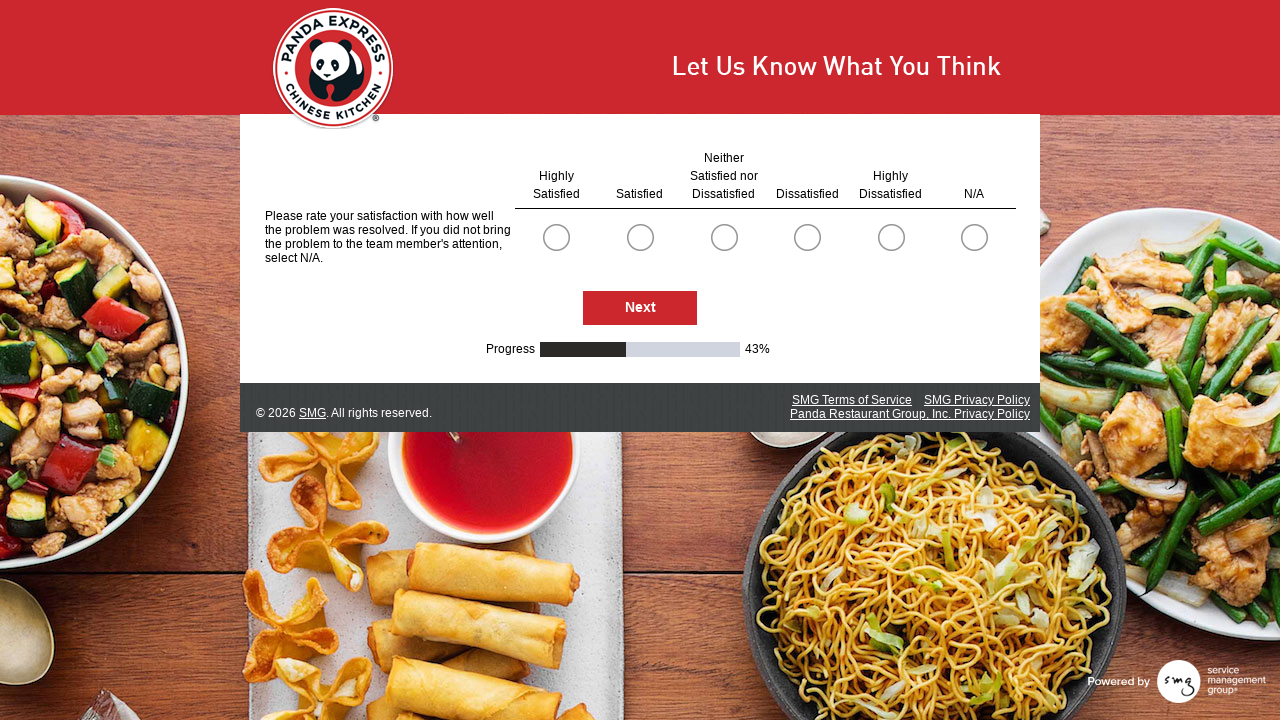

Waited for next survey page to load
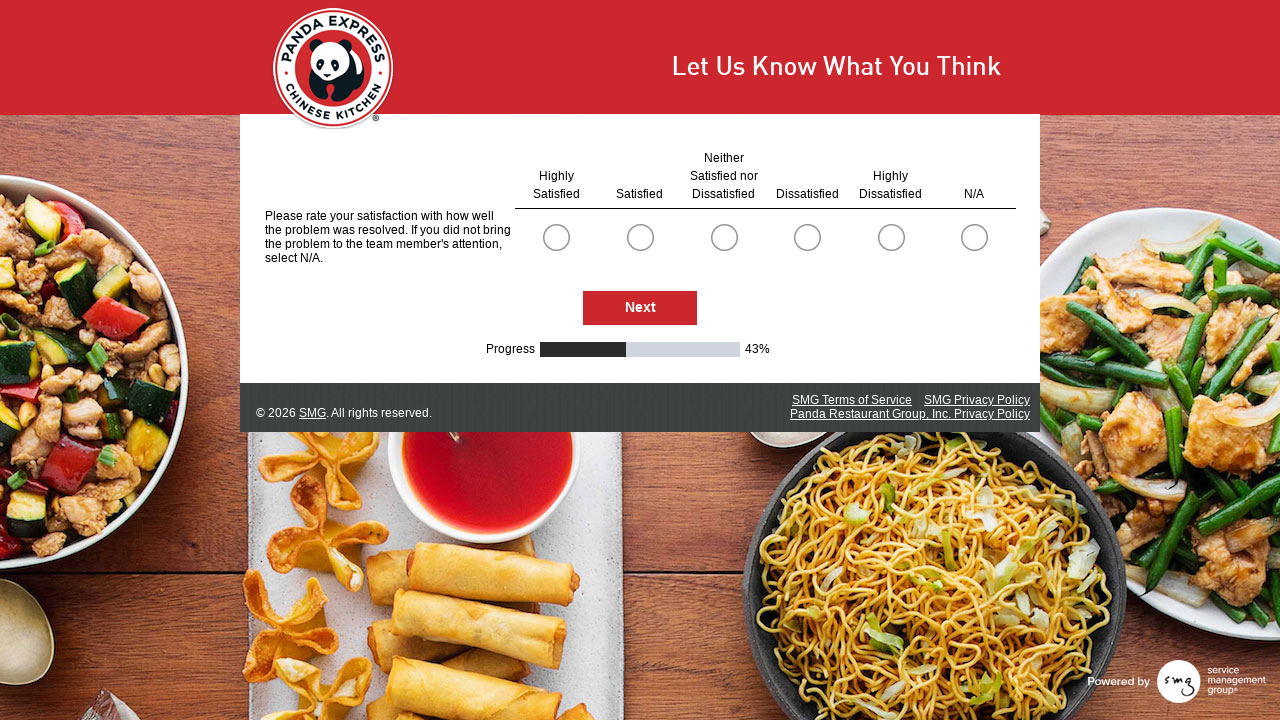

Selected radio button option at index 0 at (556, 237) on .radioSimpleInput >> nth=0
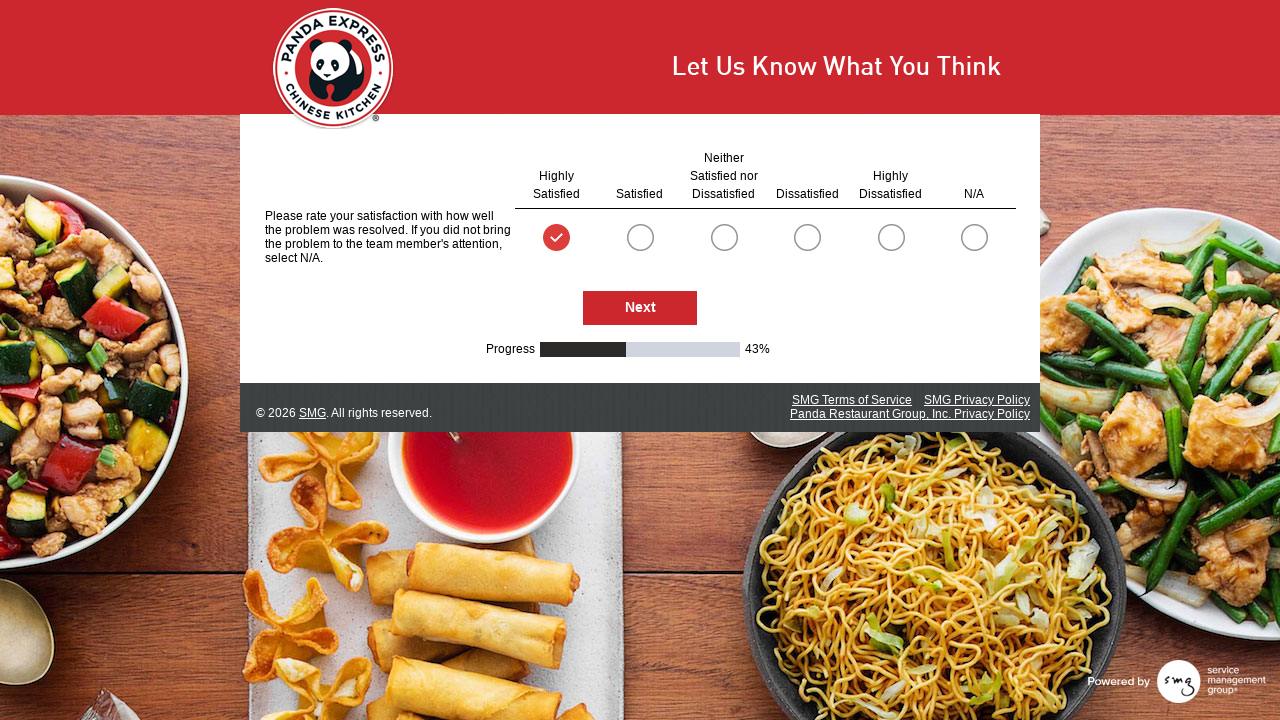

Selected radio button option at index 5 at (974, 237) on .radioSimpleInput >> nth=5
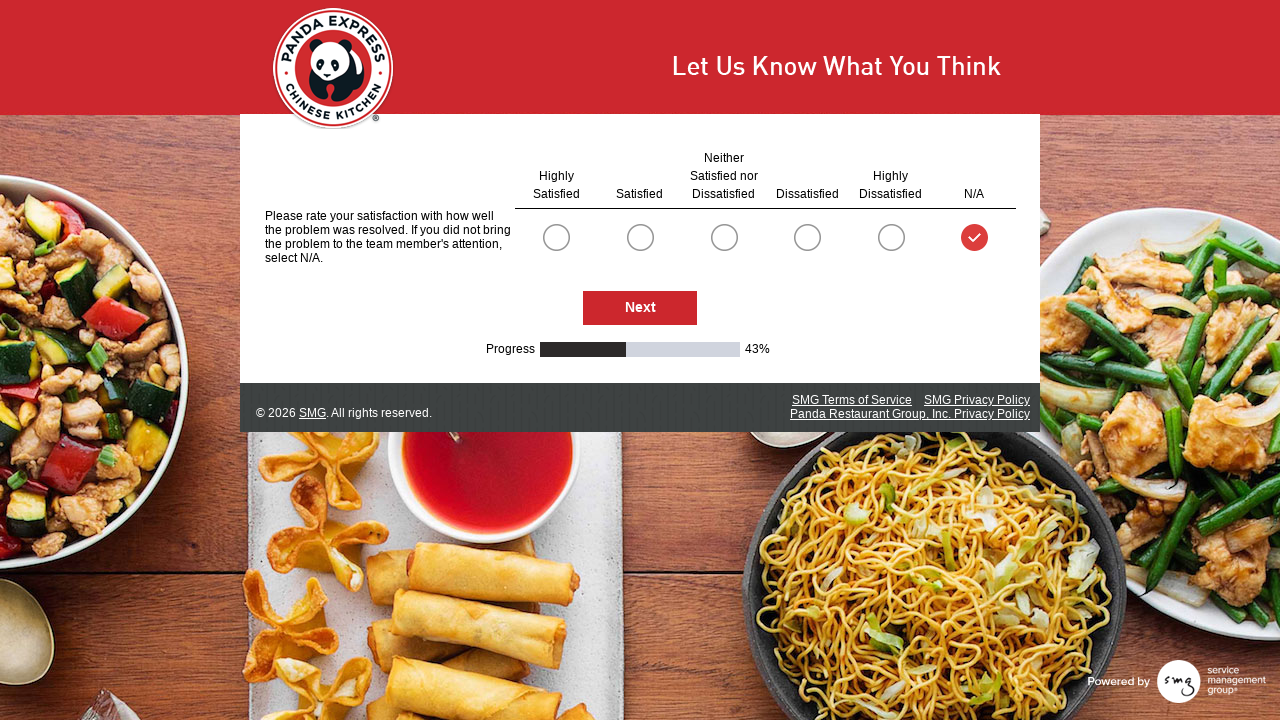

Clicked Next button to proceed to next survey page at (640, 309) on #NextButton
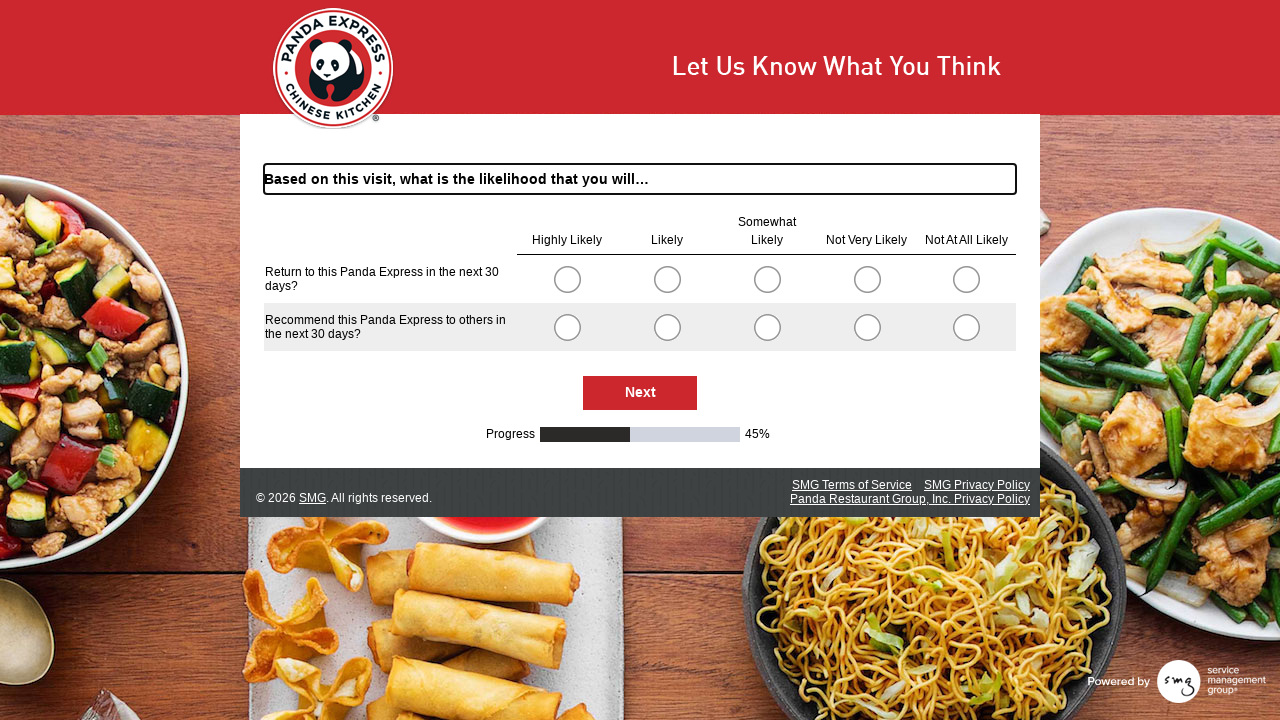

Waited for next survey page to load
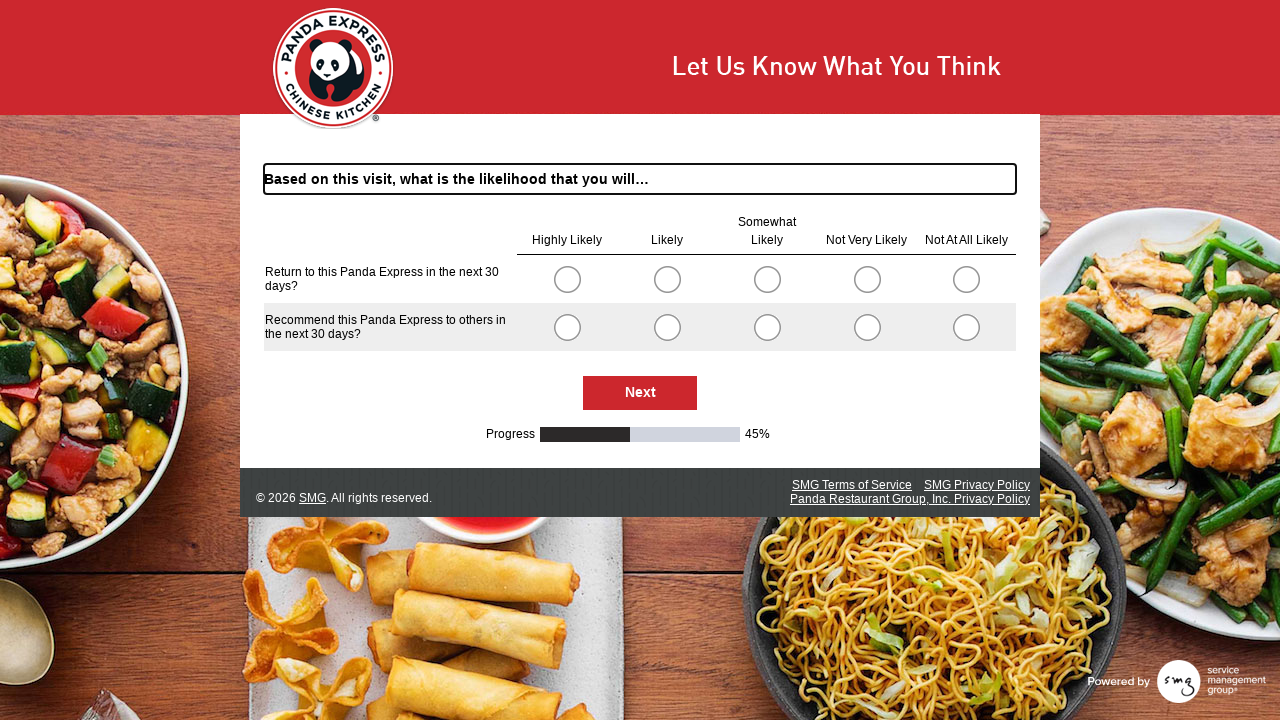

Selected radio button option at index 0 at (567, 279) on .radioSimpleInput >> nth=0
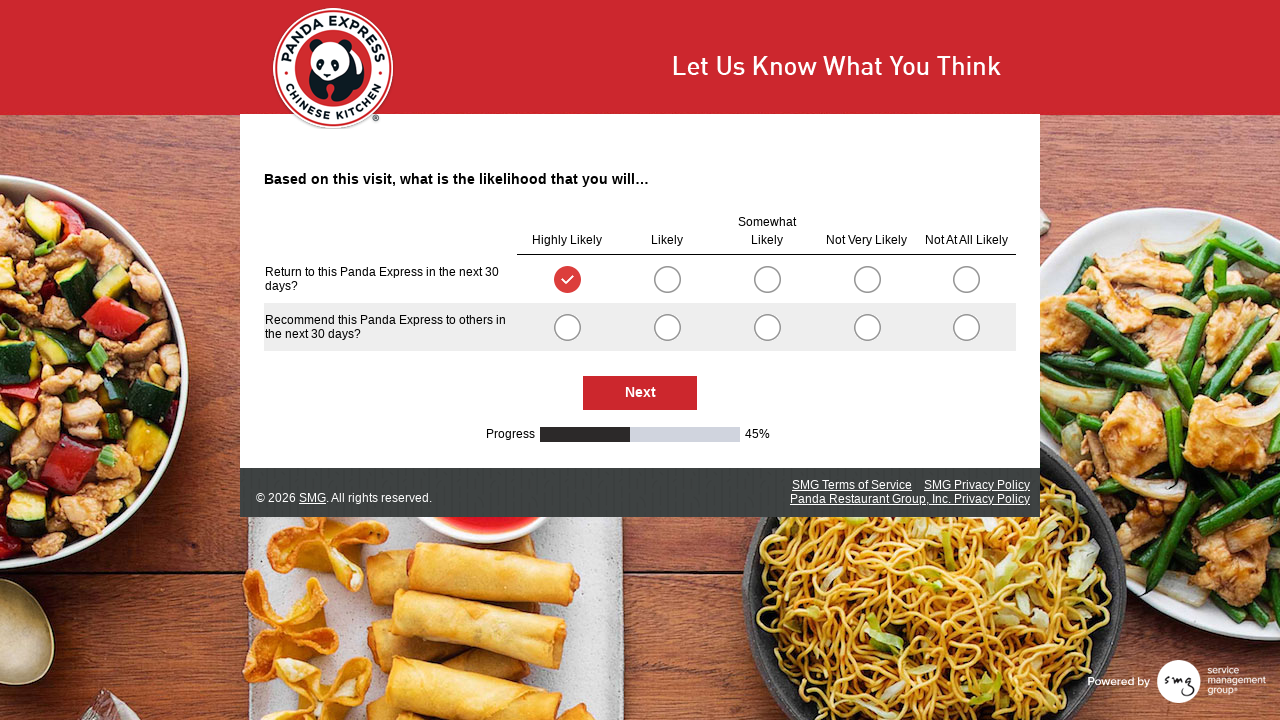

Selected radio button option at index 5 at (567, 327) on .radioSimpleInput >> nth=5
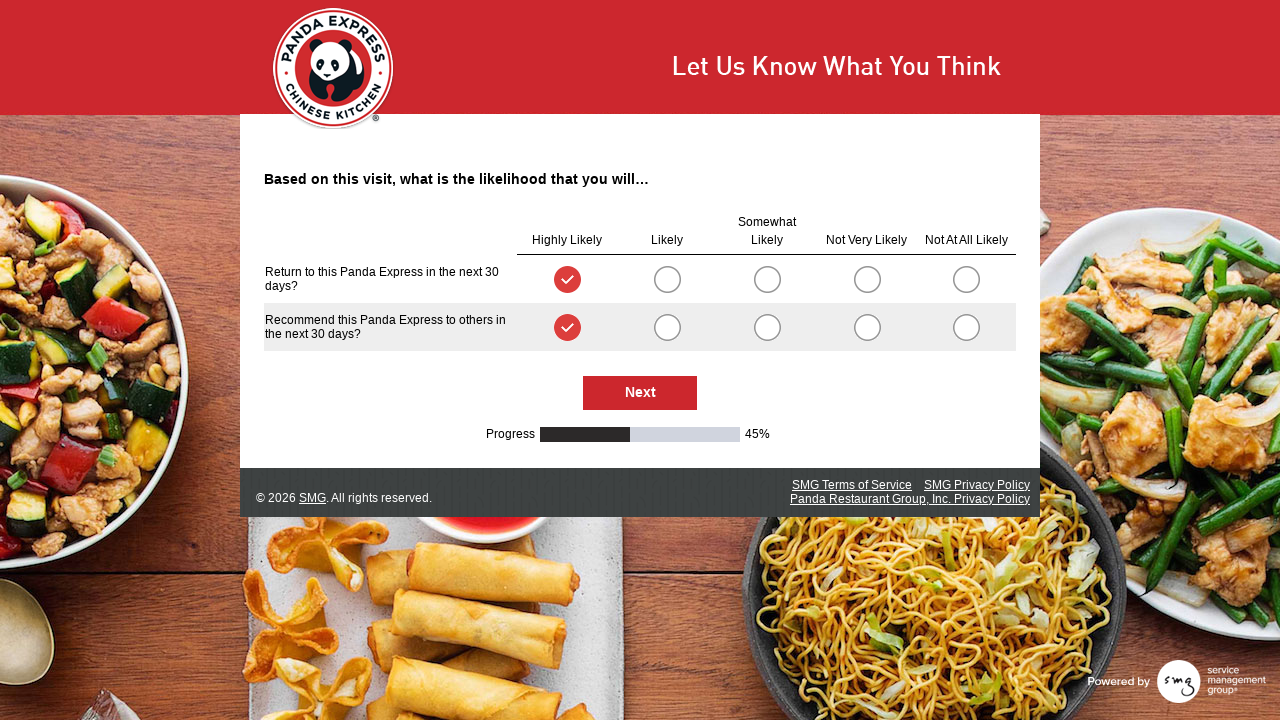

Clicked Next button to proceed to next survey page at (640, 393) on #NextButton
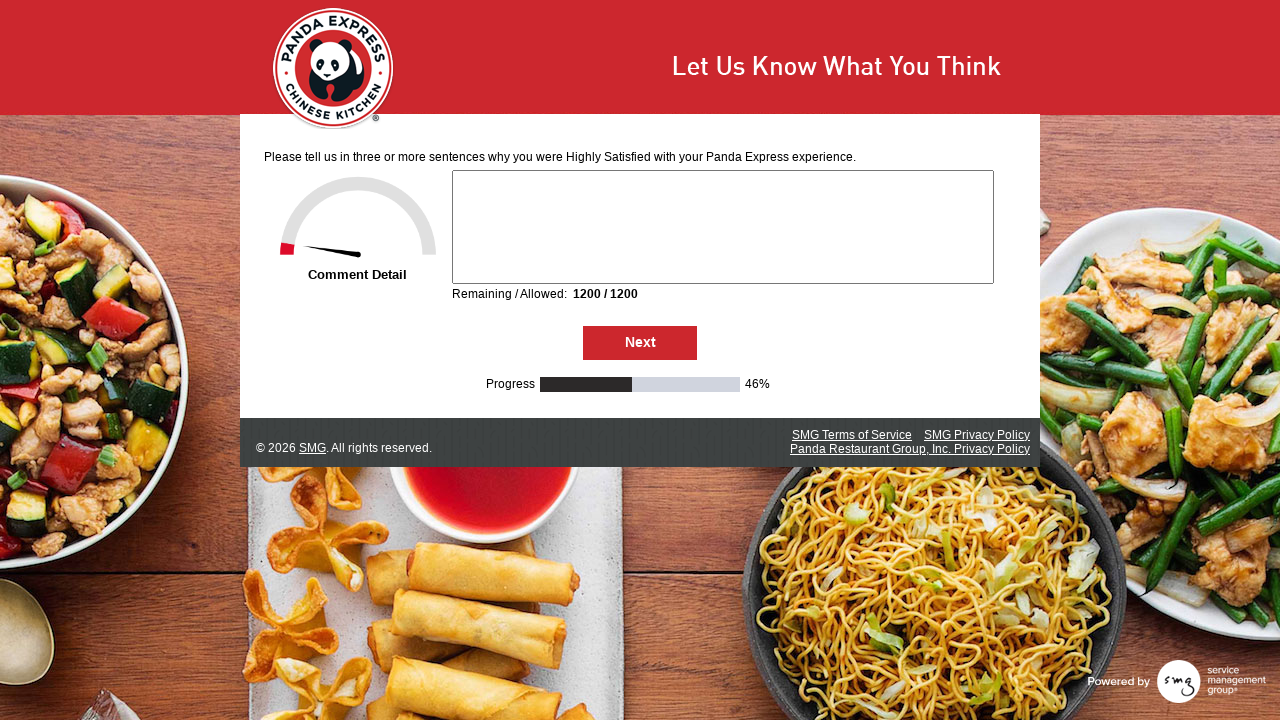

Waited for next survey page to load
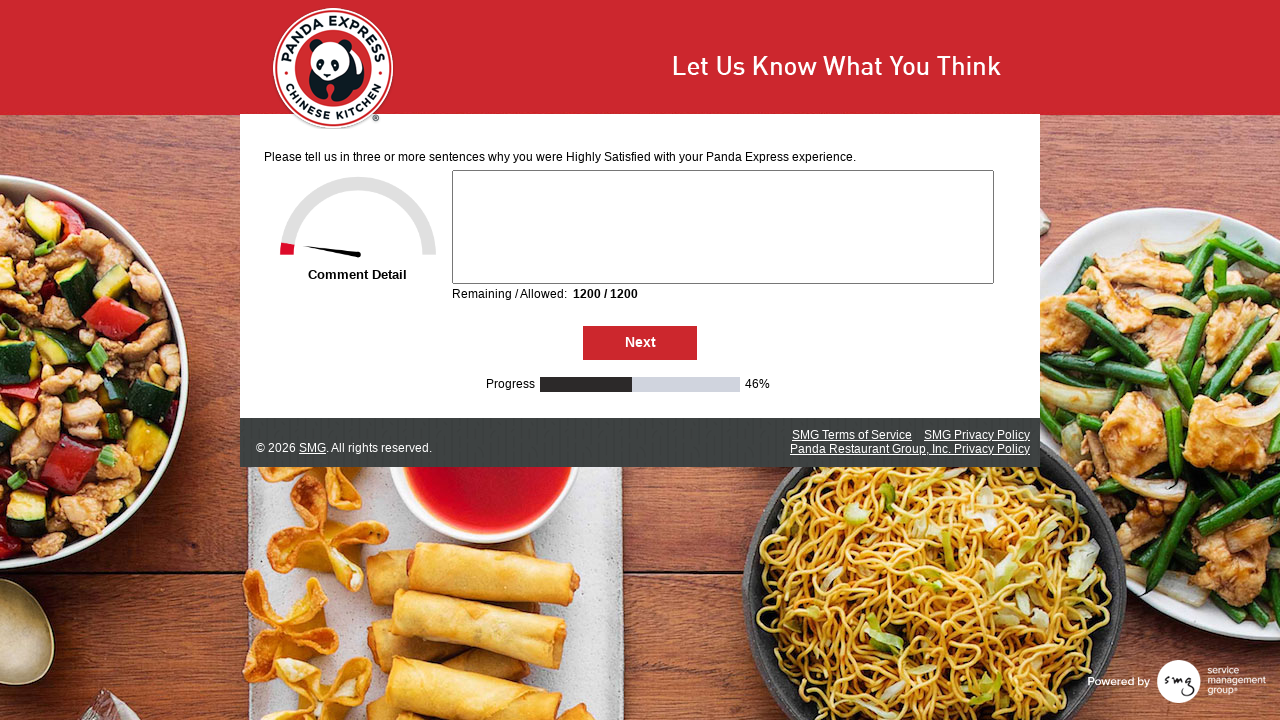

Clicked Next button to proceed to next survey page at (640, 343) on #NextButton
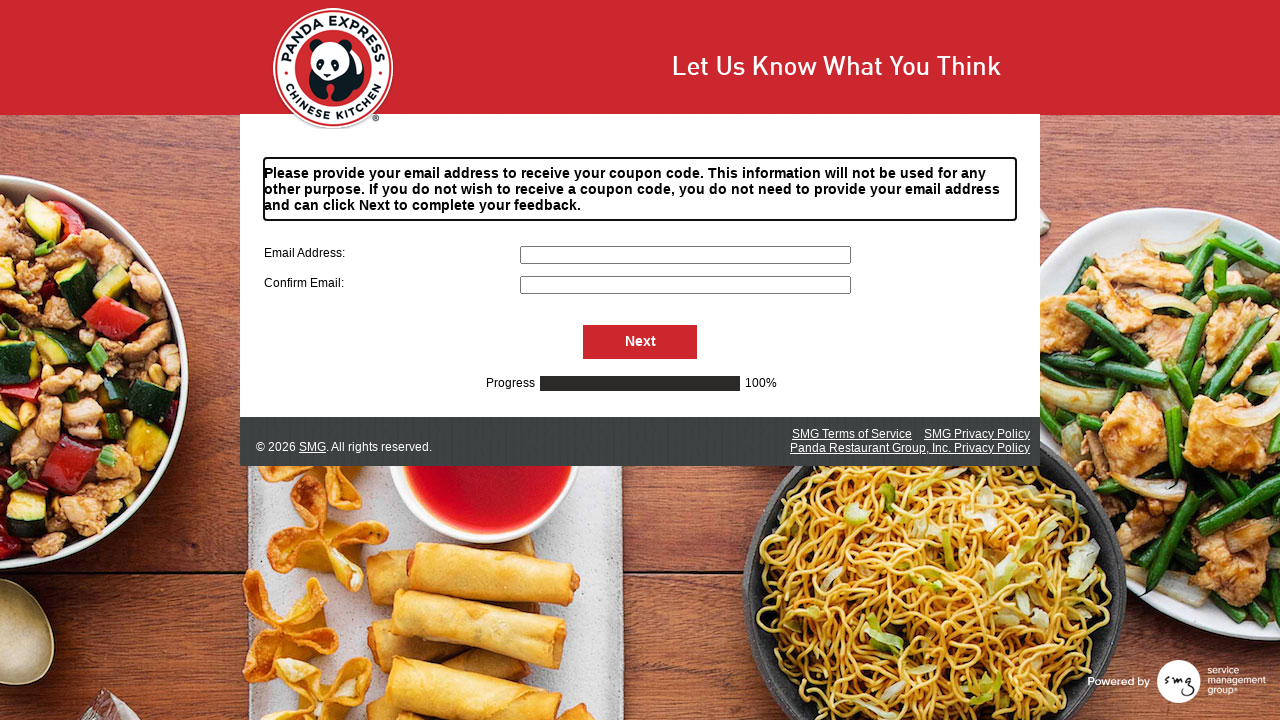

Waited for next survey page to load
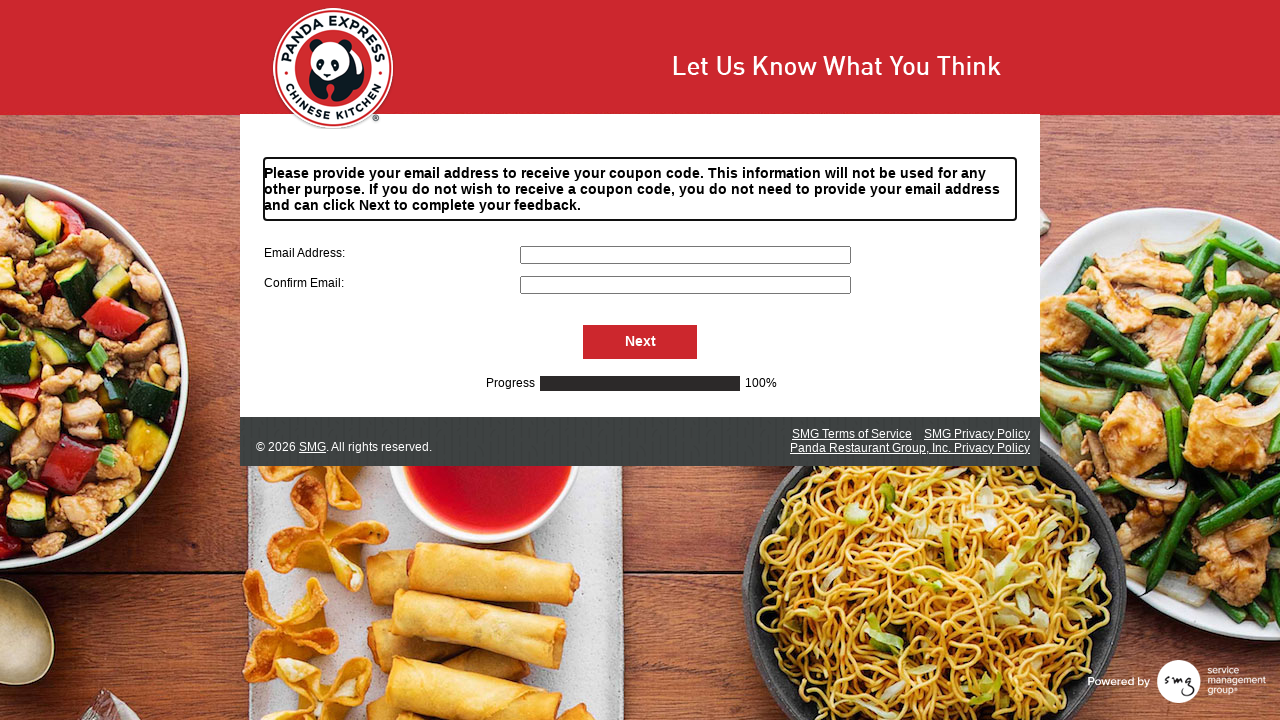

Filled primary email field with 'pandafan2024@example.com' on input[name='S000057']
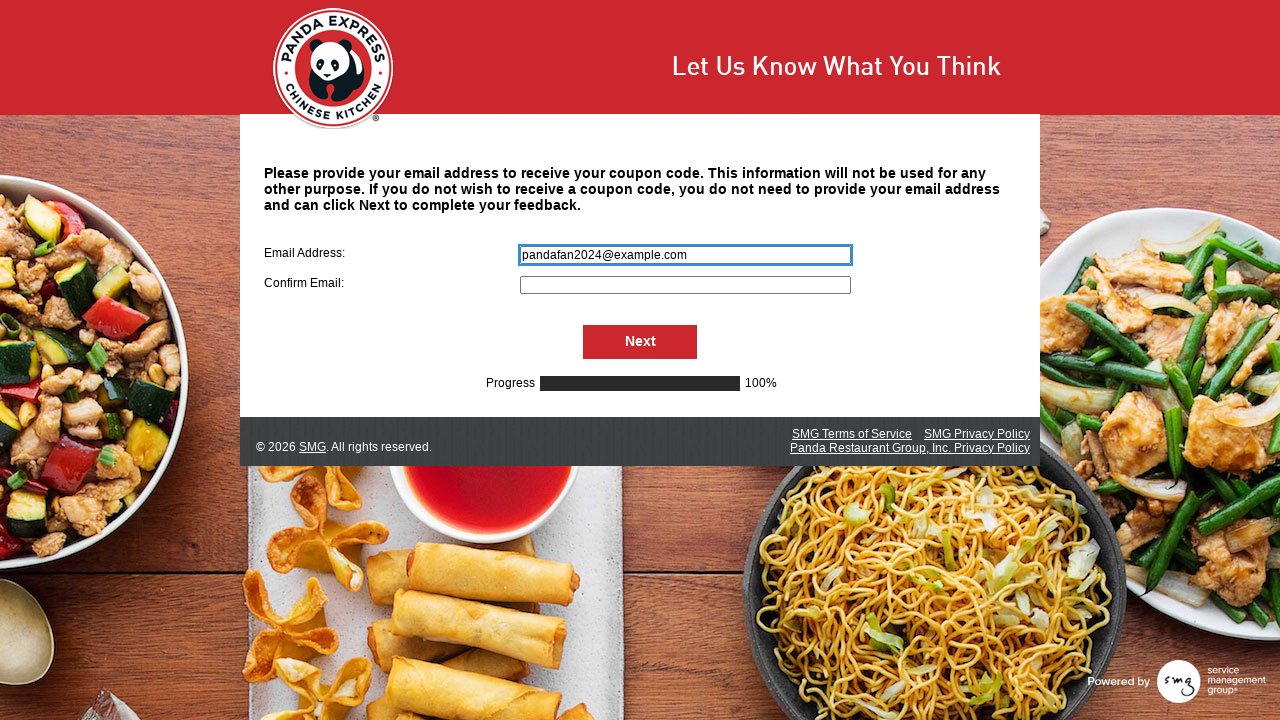

Filled confirmation email field with 'pandafan2024@example.com' on input[name='S000064']
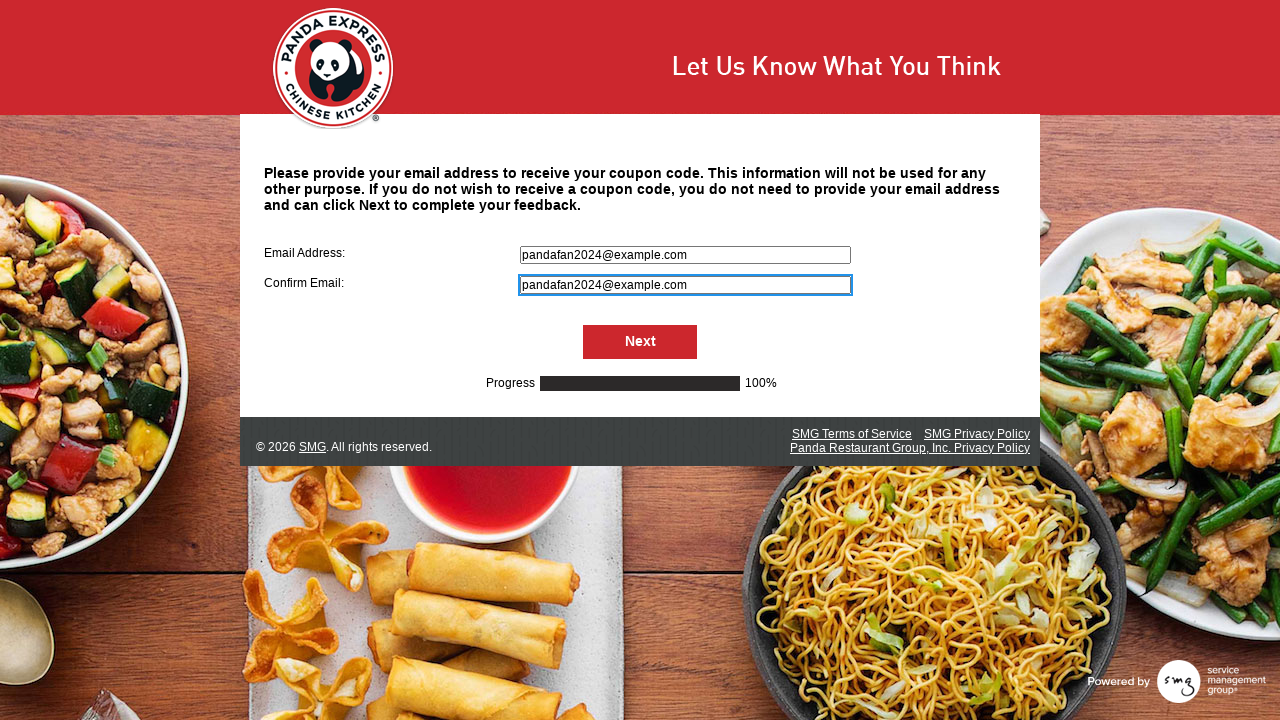

Clicked Next button to submit email address at (640, 342) on #NextButton
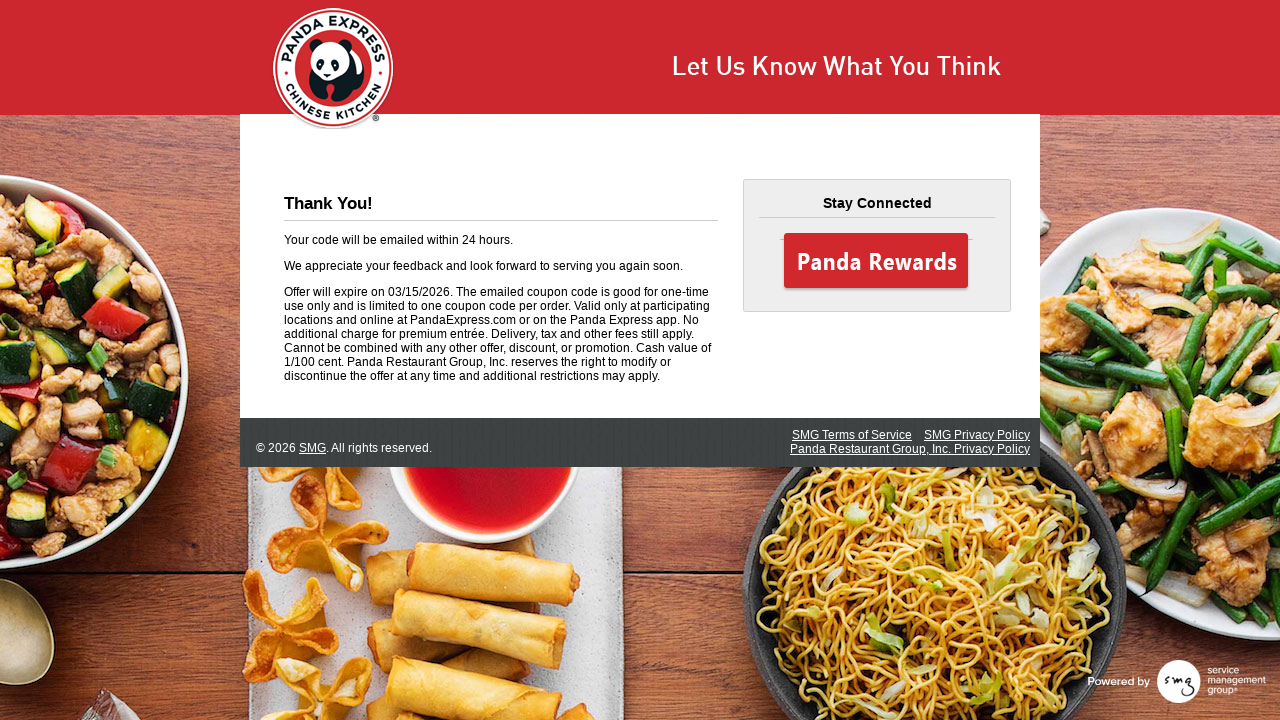

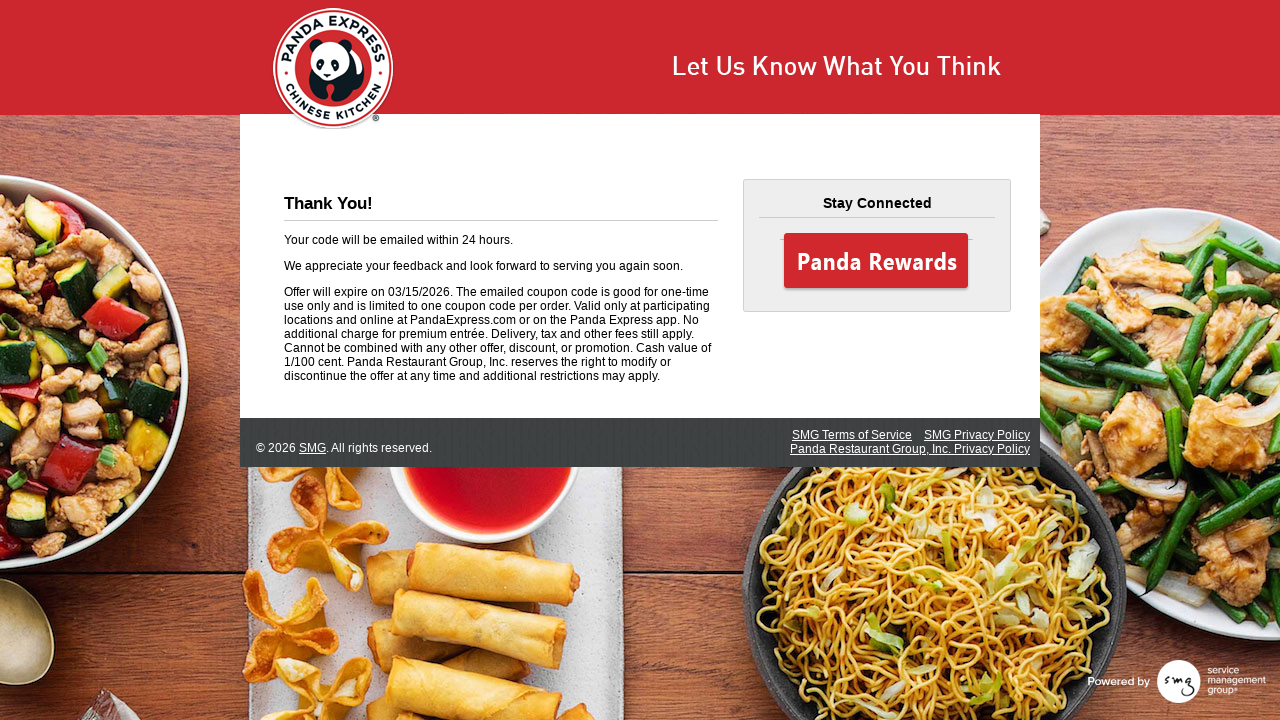